Tests slider control by using arrow keys to move the slider and verifying the value updates

Starting URL: https://demoqa.com/slider

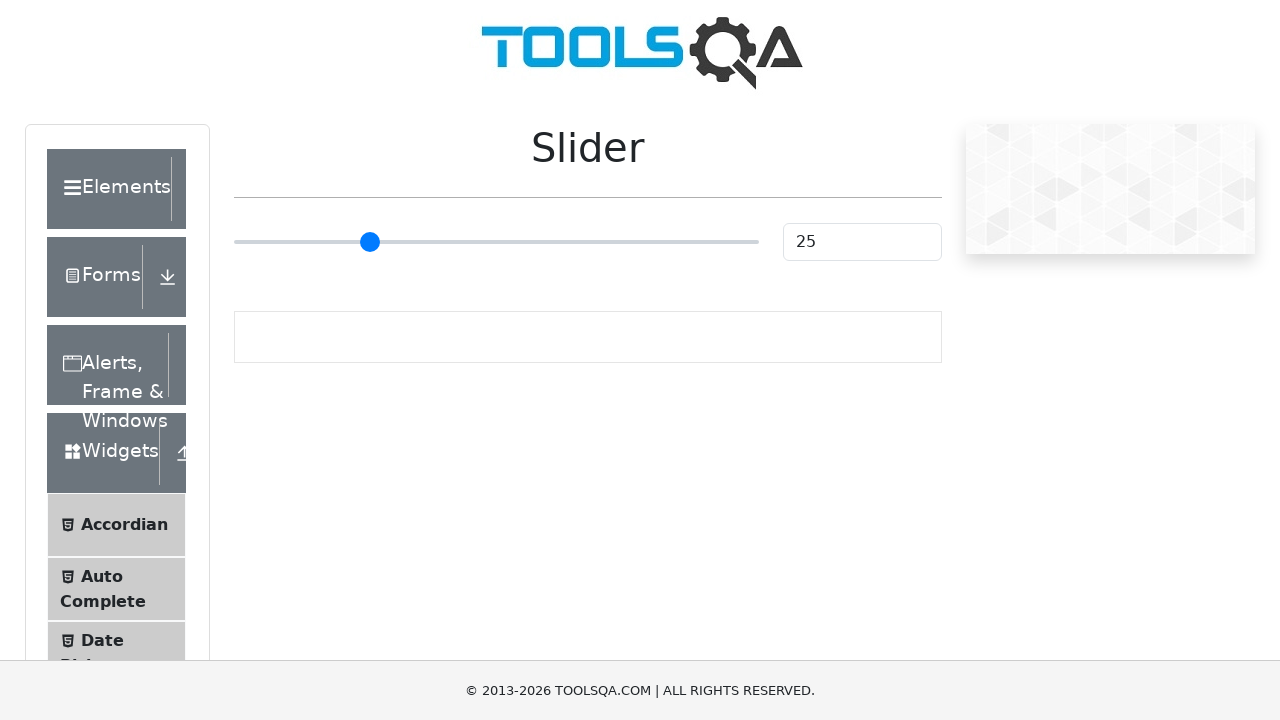

Located slider element
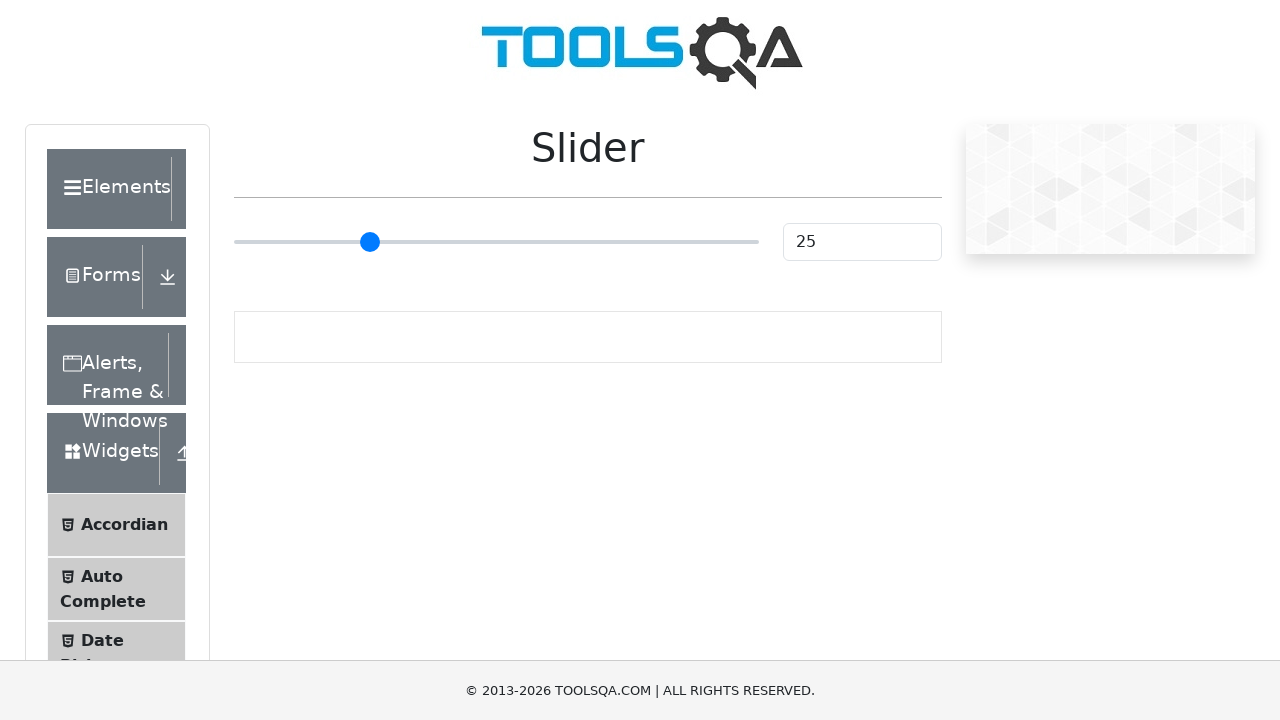

Pressed ArrowRight on slider (iteration 1/55) on input[type='range']
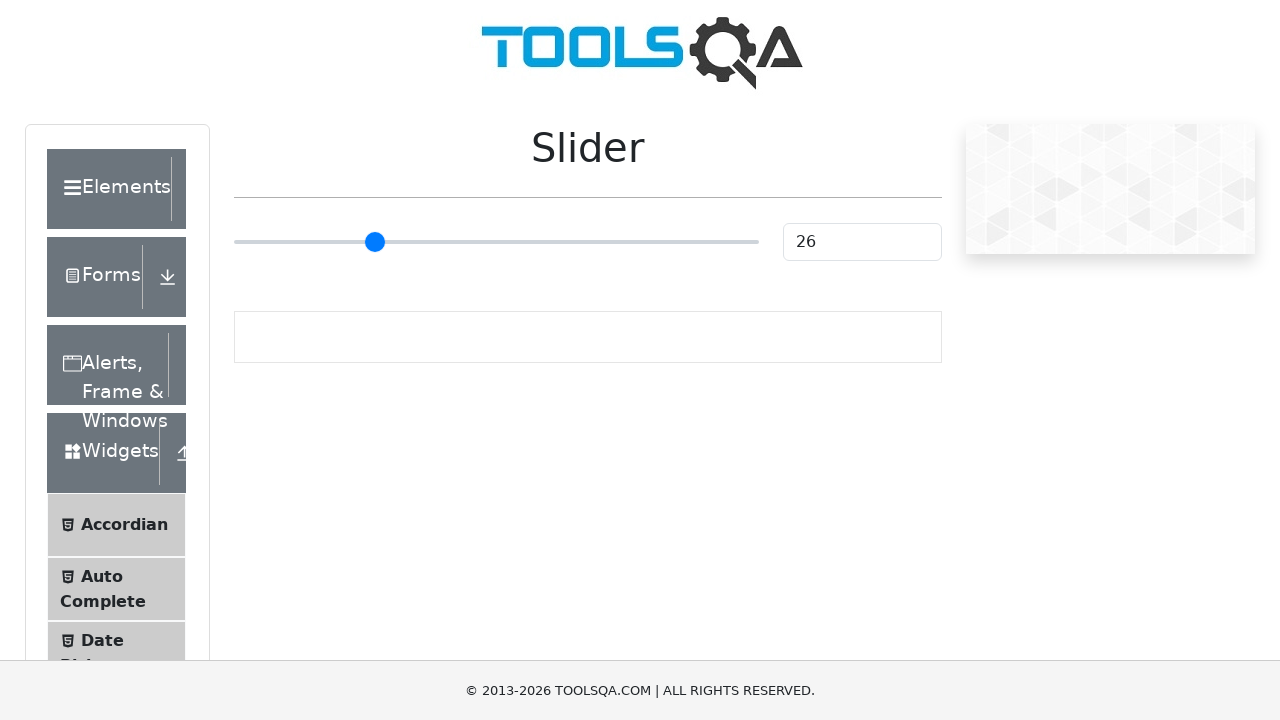

Pressed ArrowRight on slider (iteration 2/55) on input[type='range']
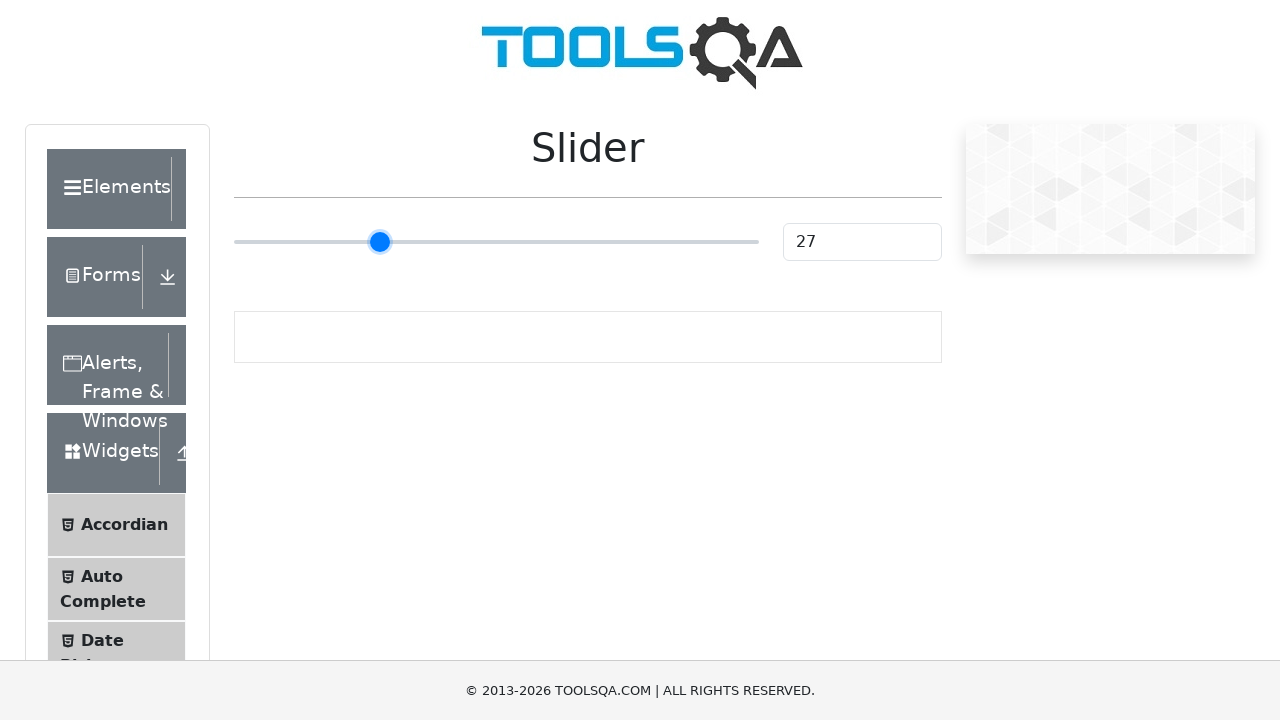

Pressed ArrowRight on slider (iteration 3/55) on input[type='range']
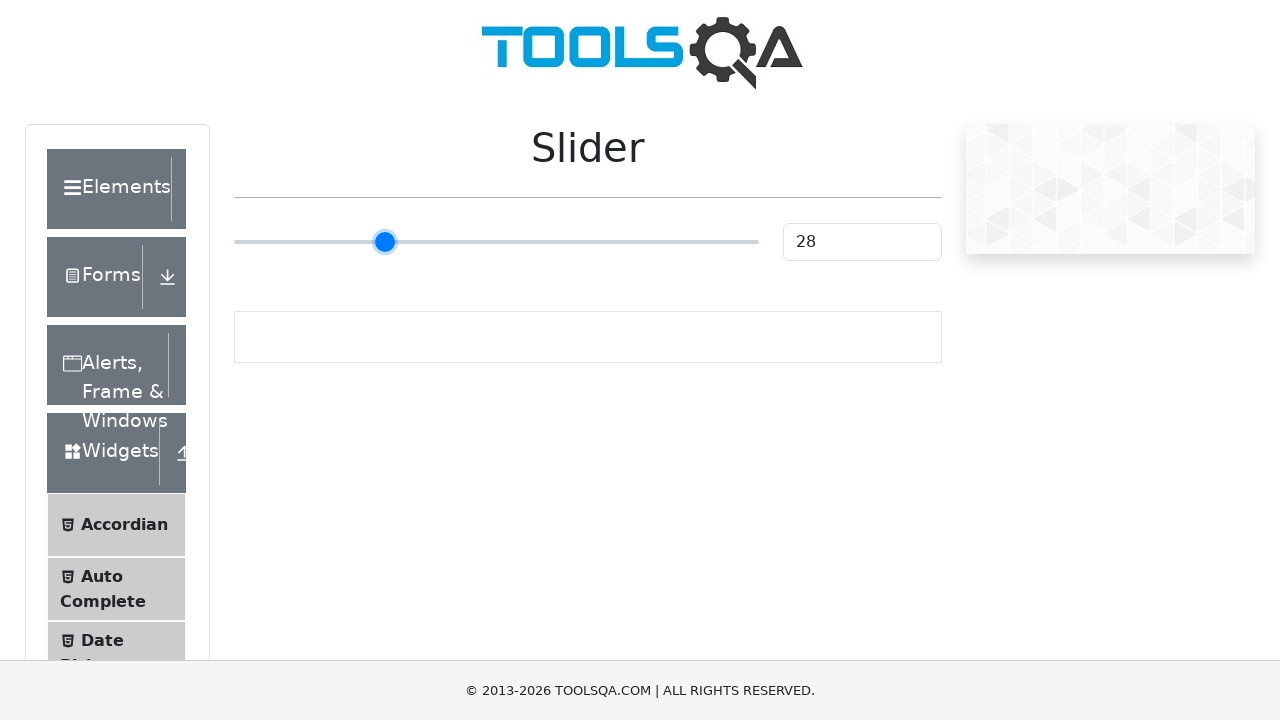

Pressed ArrowRight on slider (iteration 4/55) on input[type='range']
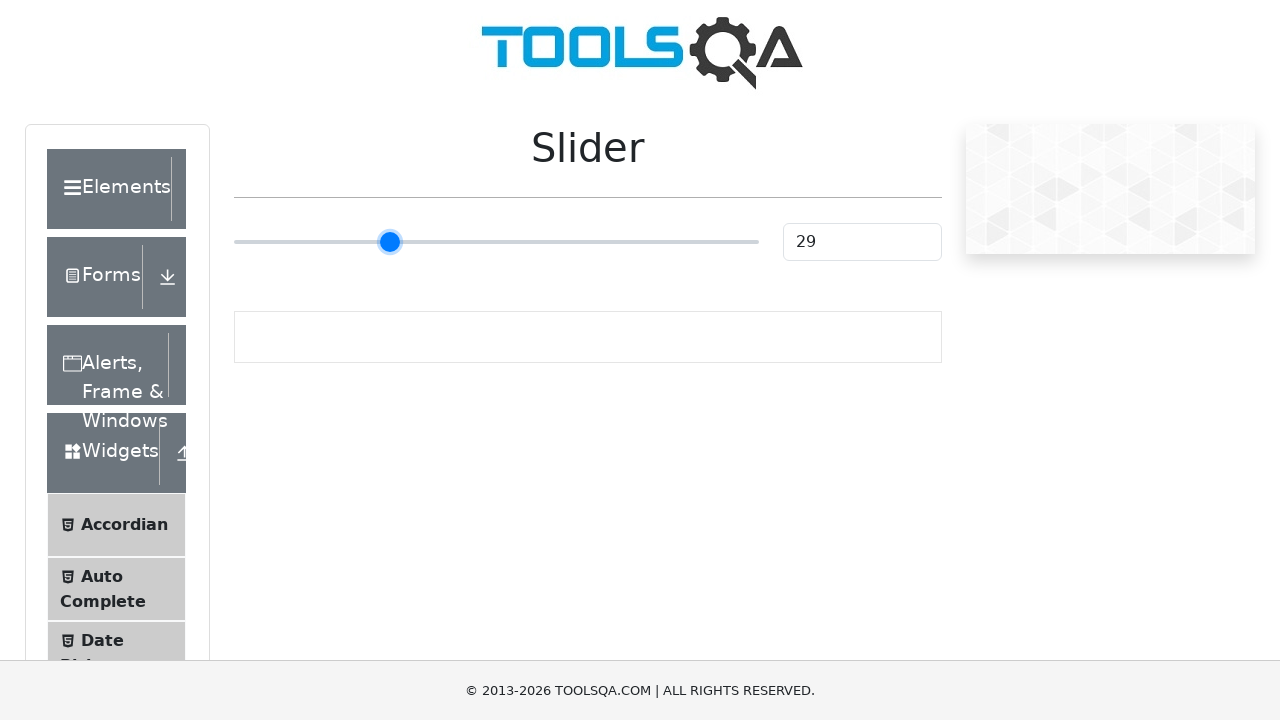

Pressed ArrowRight on slider (iteration 5/55) on input[type='range']
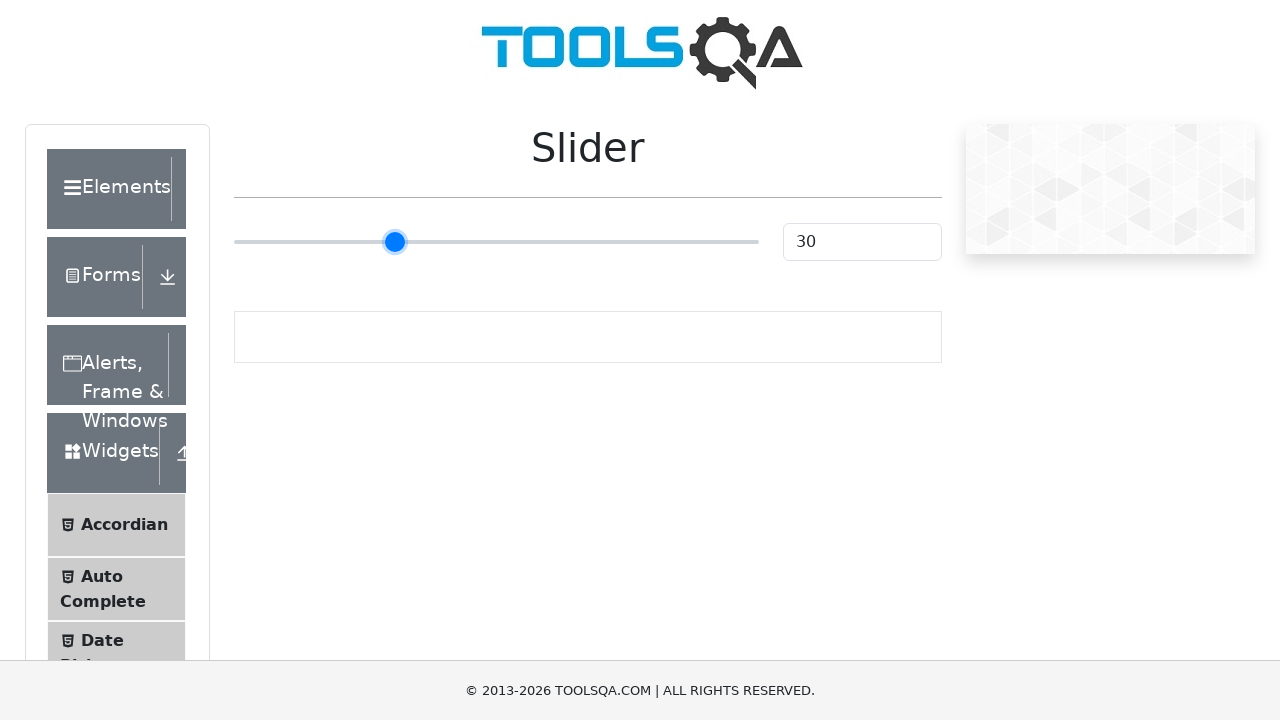

Pressed ArrowRight on slider (iteration 6/55) on input[type='range']
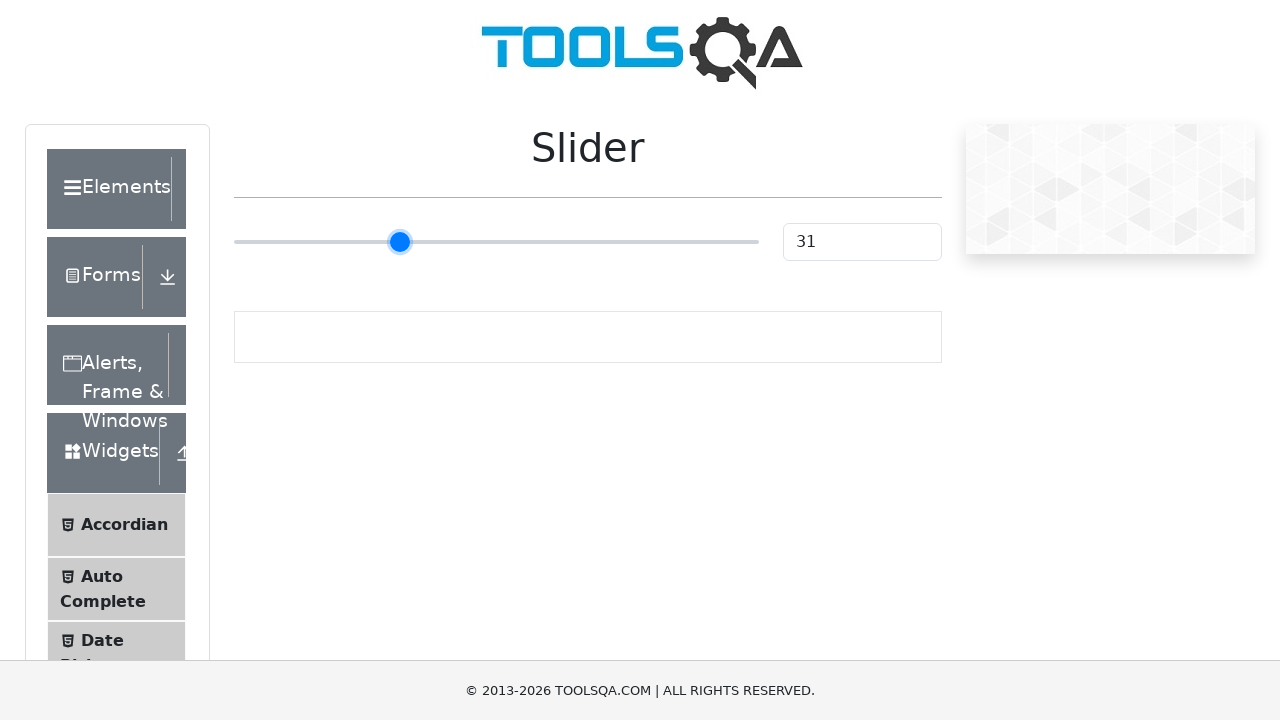

Pressed ArrowRight on slider (iteration 7/55) on input[type='range']
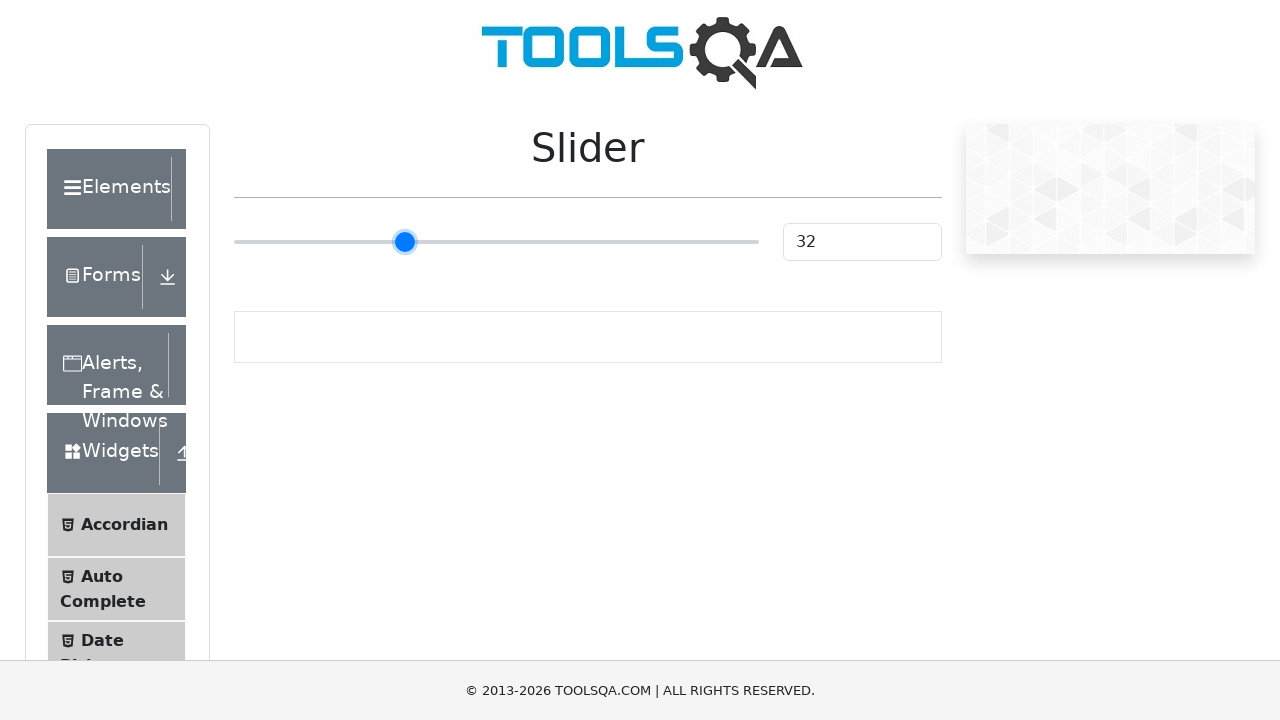

Pressed ArrowRight on slider (iteration 8/55) on input[type='range']
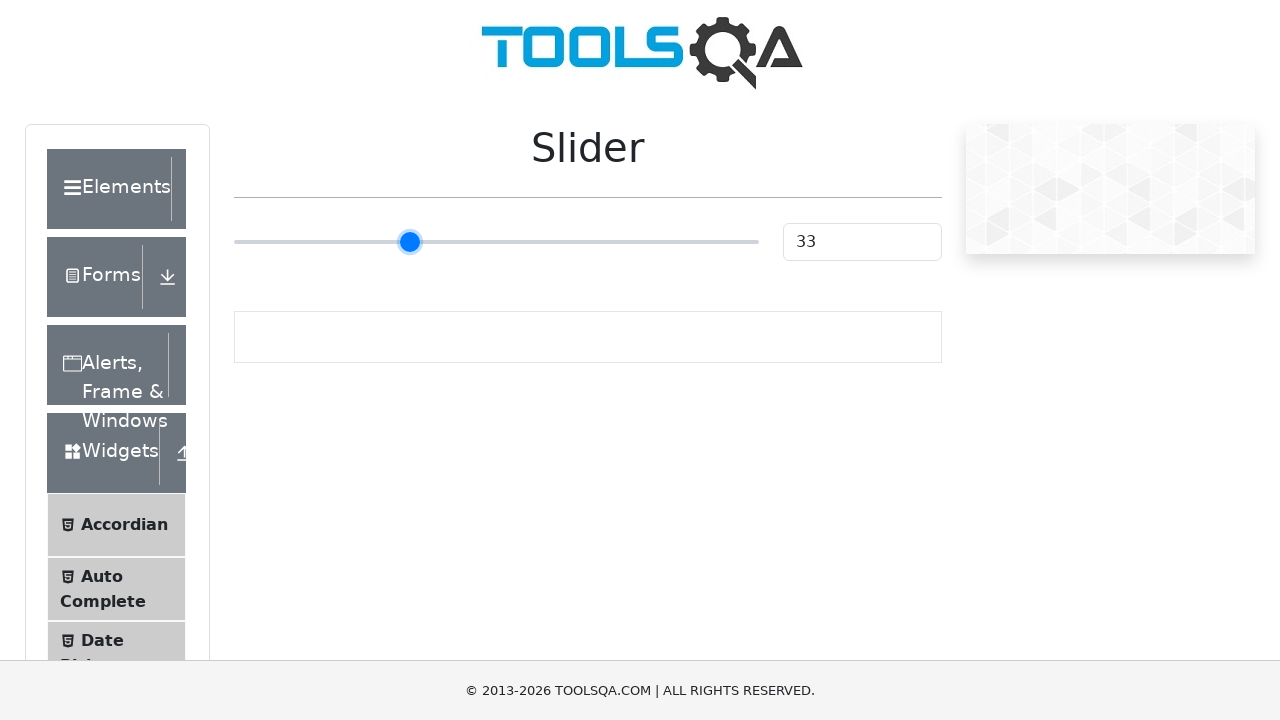

Pressed ArrowRight on slider (iteration 9/55) on input[type='range']
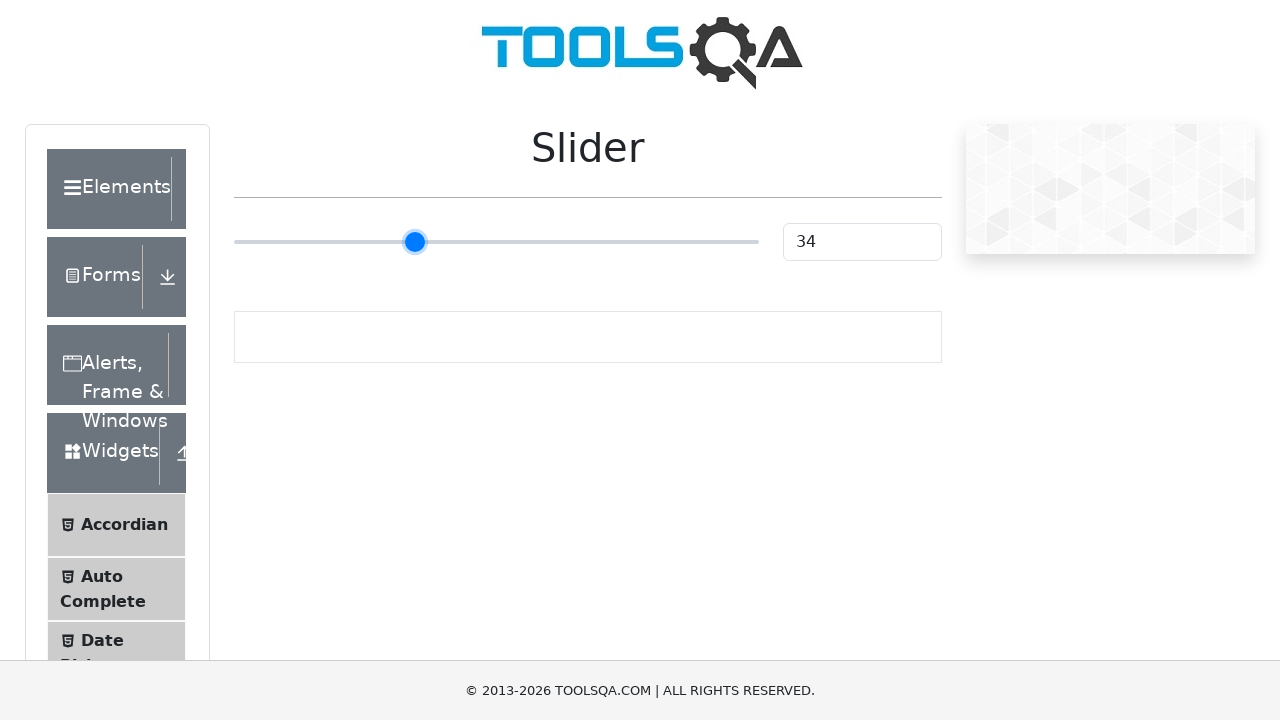

Pressed ArrowRight on slider (iteration 10/55) on input[type='range']
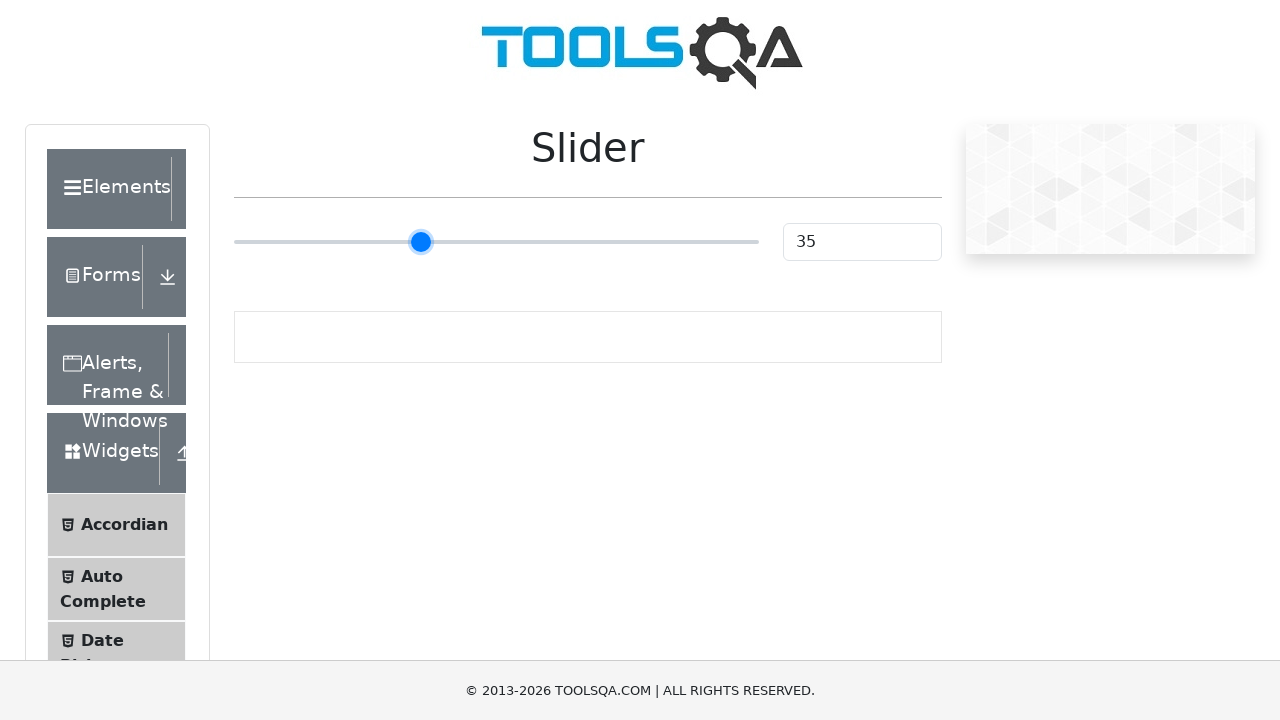

Pressed ArrowRight on slider (iteration 11/55) on input[type='range']
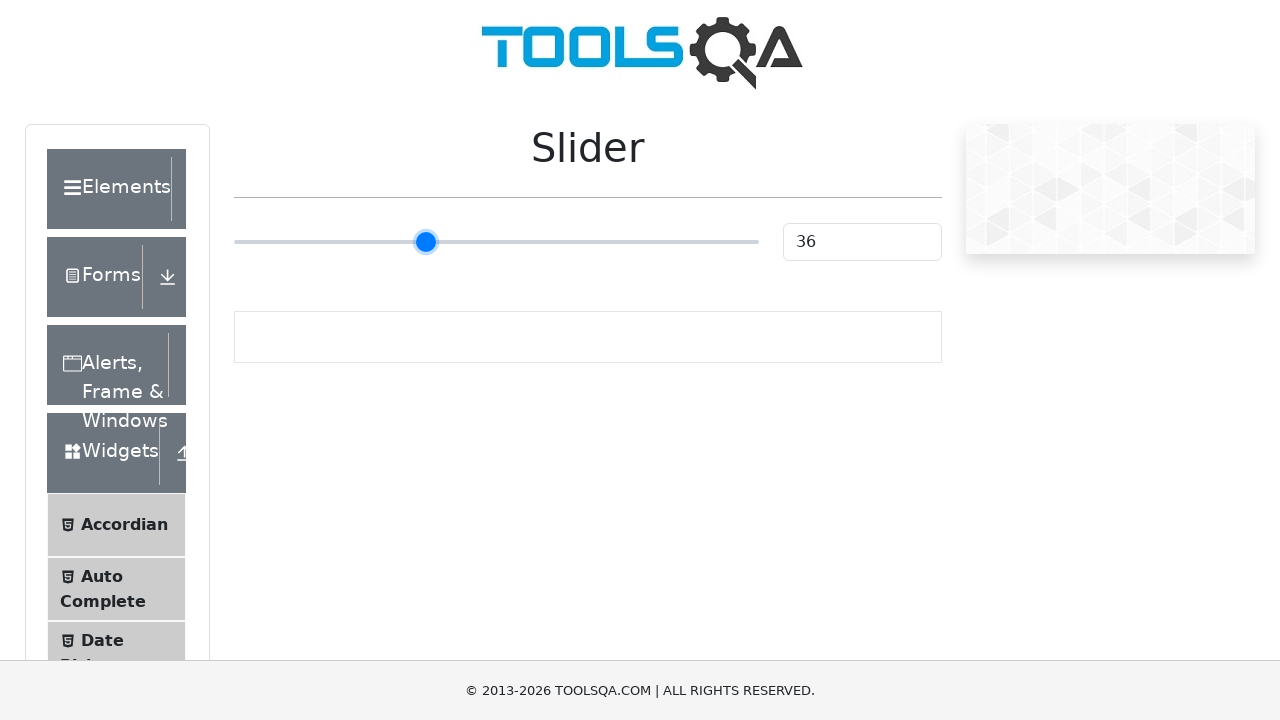

Pressed ArrowRight on slider (iteration 12/55) on input[type='range']
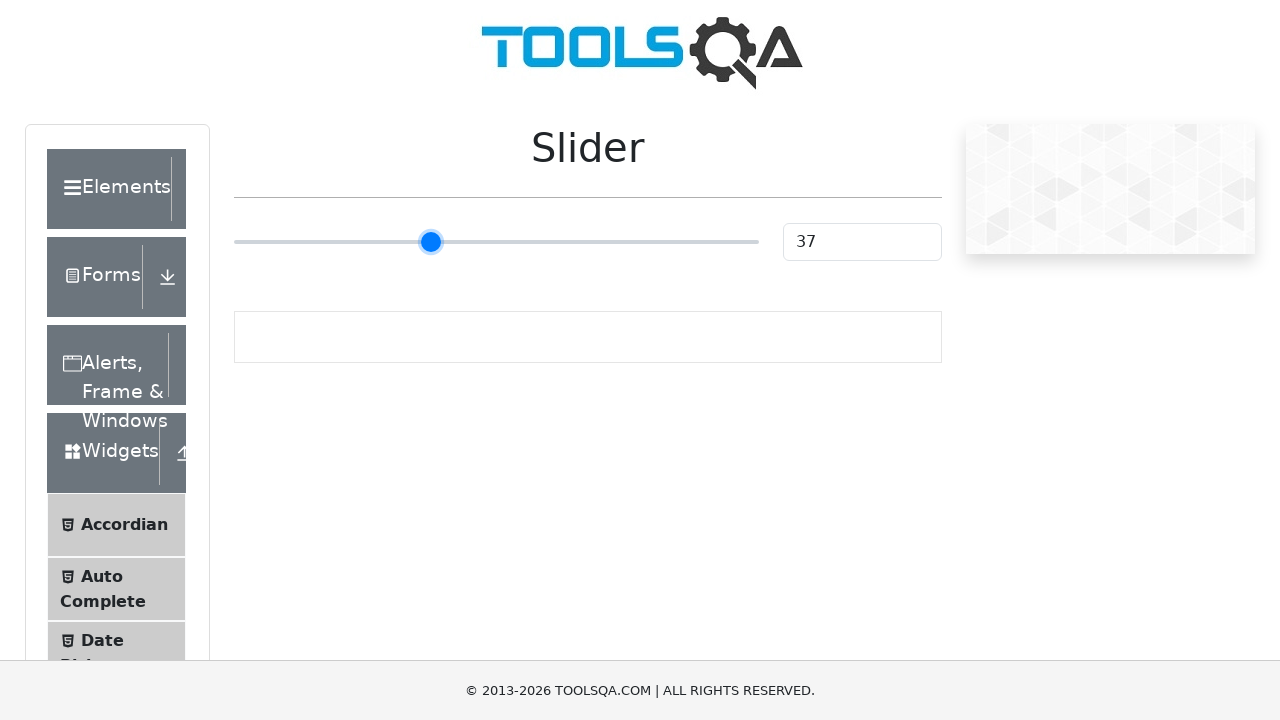

Pressed ArrowRight on slider (iteration 13/55) on input[type='range']
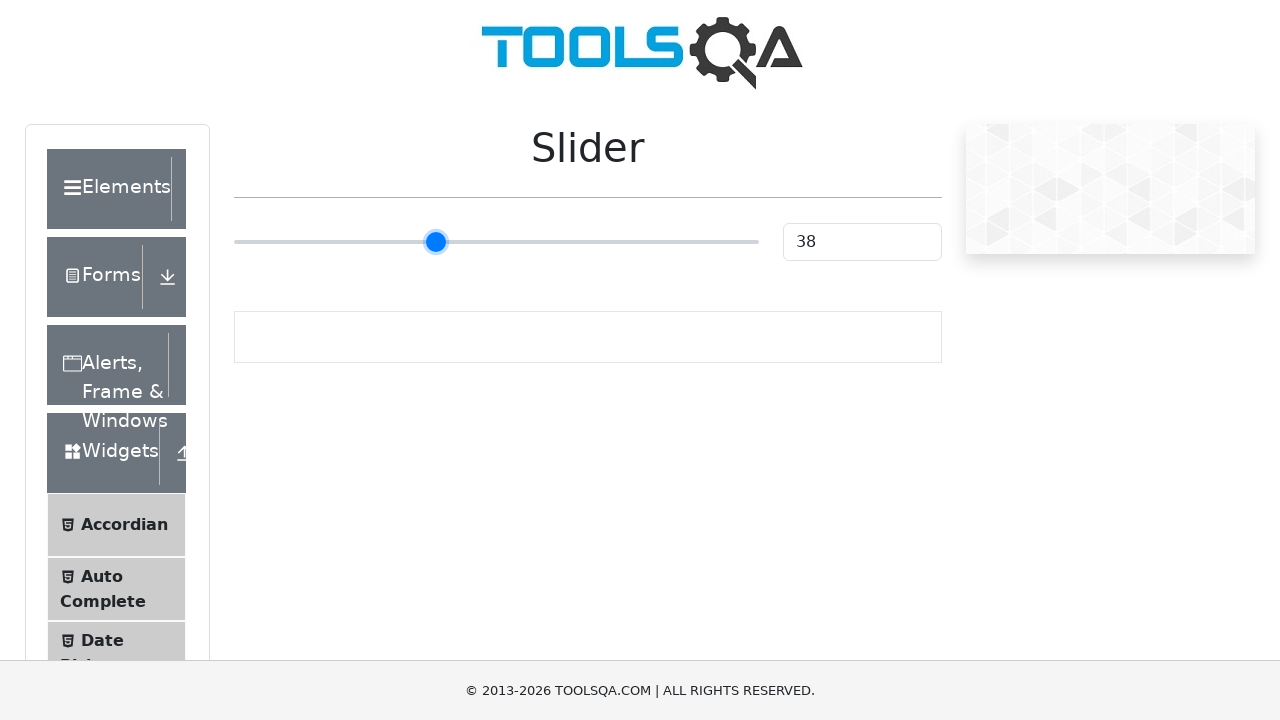

Pressed ArrowRight on slider (iteration 14/55) on input[type='range']
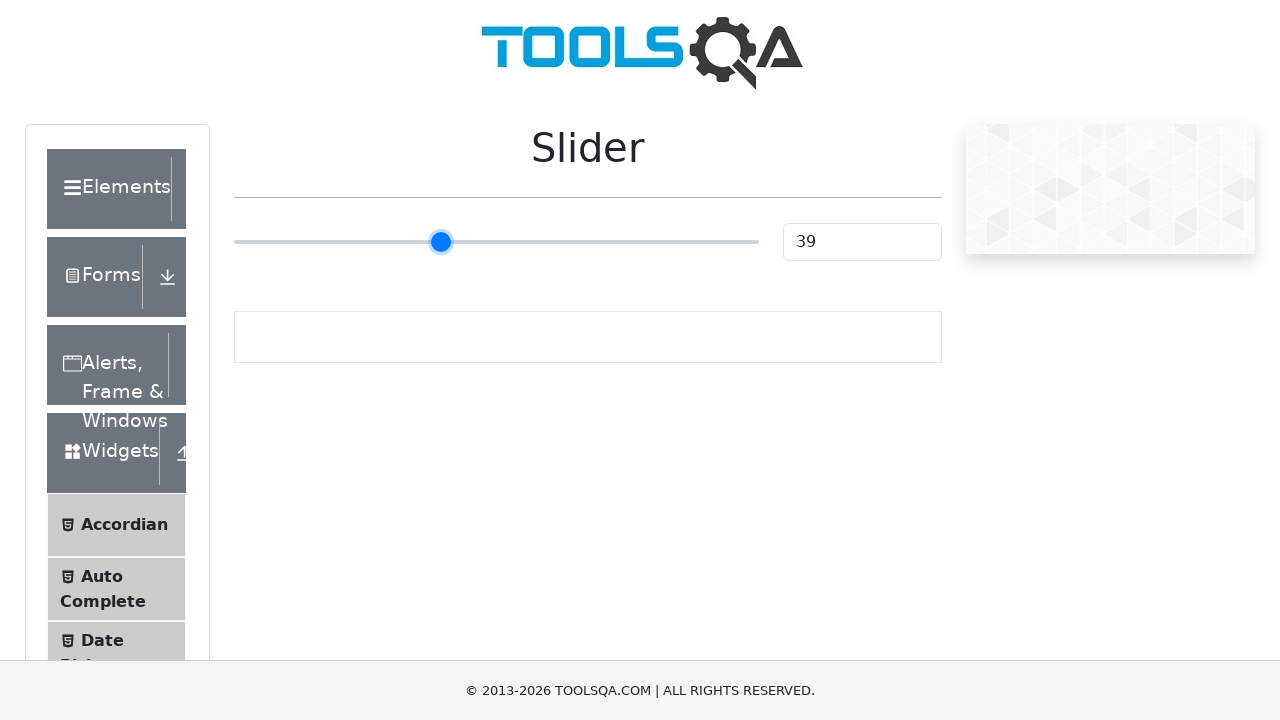

Pressed ArrowRight on slider (iteration 15/55) on input[type='range']
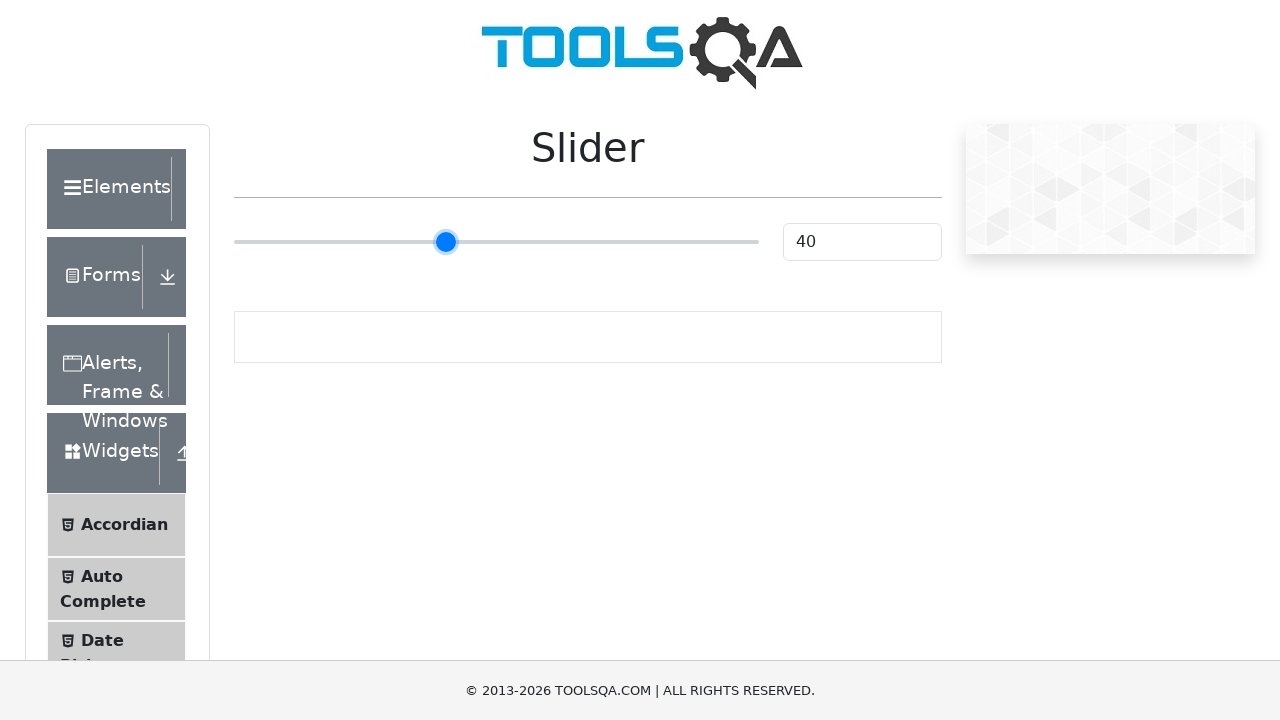

Pressed ArrowRight on slider (iteration 16/55) on input[type='range']
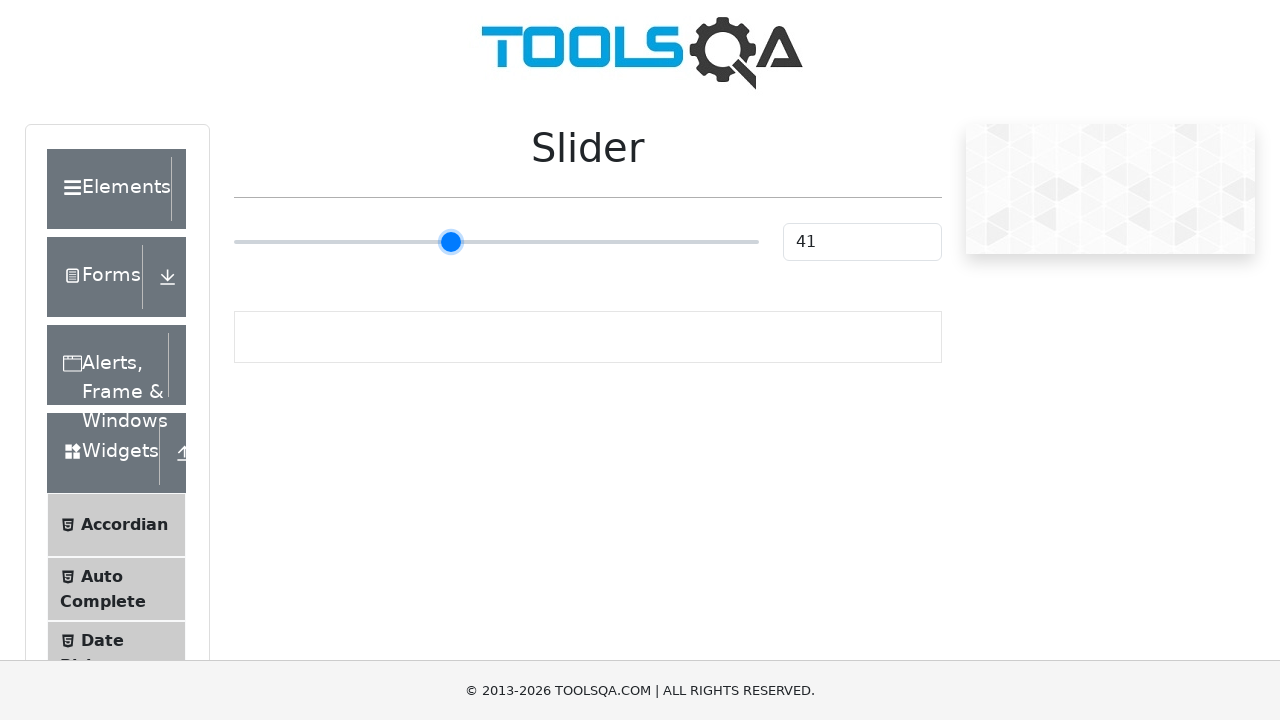

Pressed ArrowRight on slider (iteration 17/55) on input[type='range']
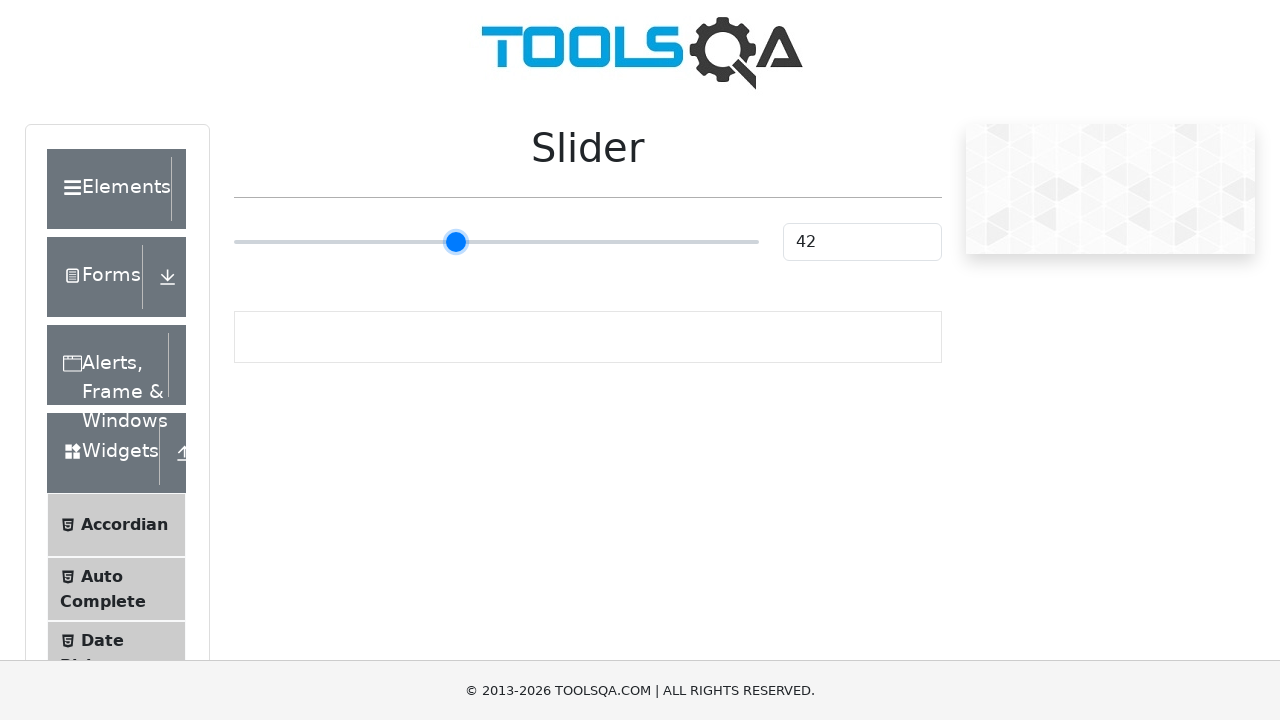

Pressed ArrowRight on slider (iteration 18/55) on input[type='range']
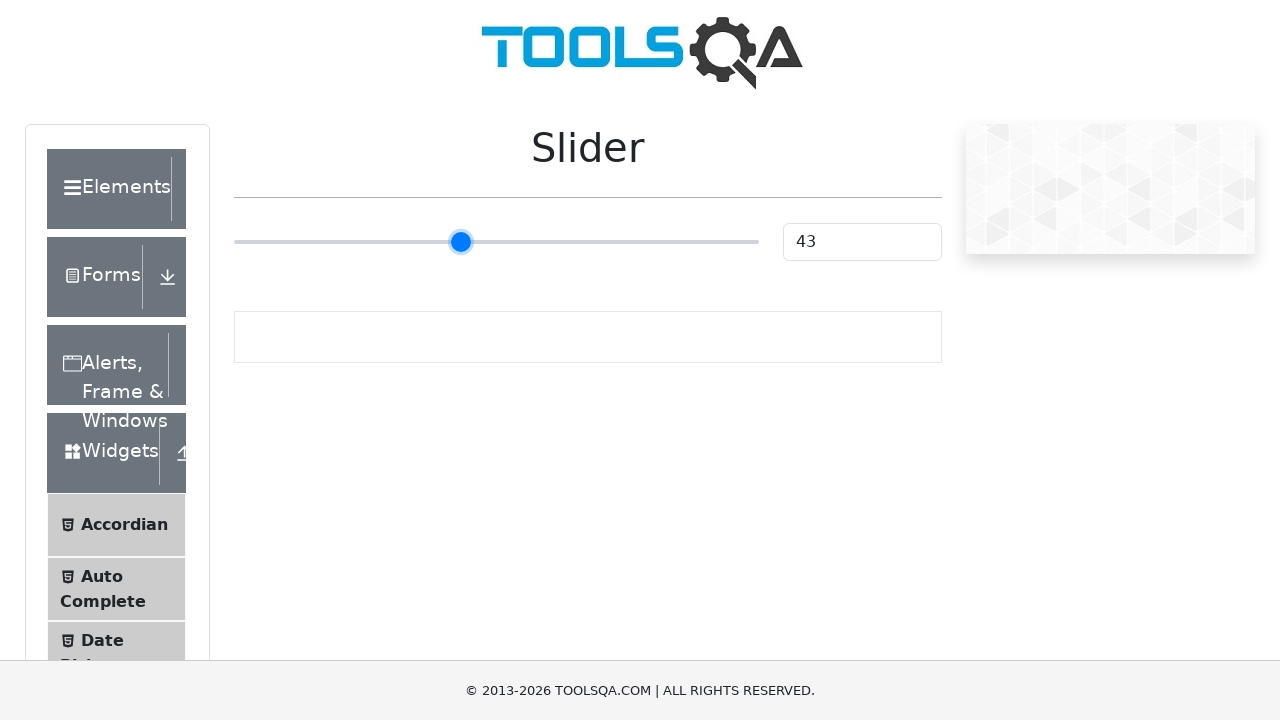

Pressed ArrowRight on slider (iteration 19/55) on input[type='range']
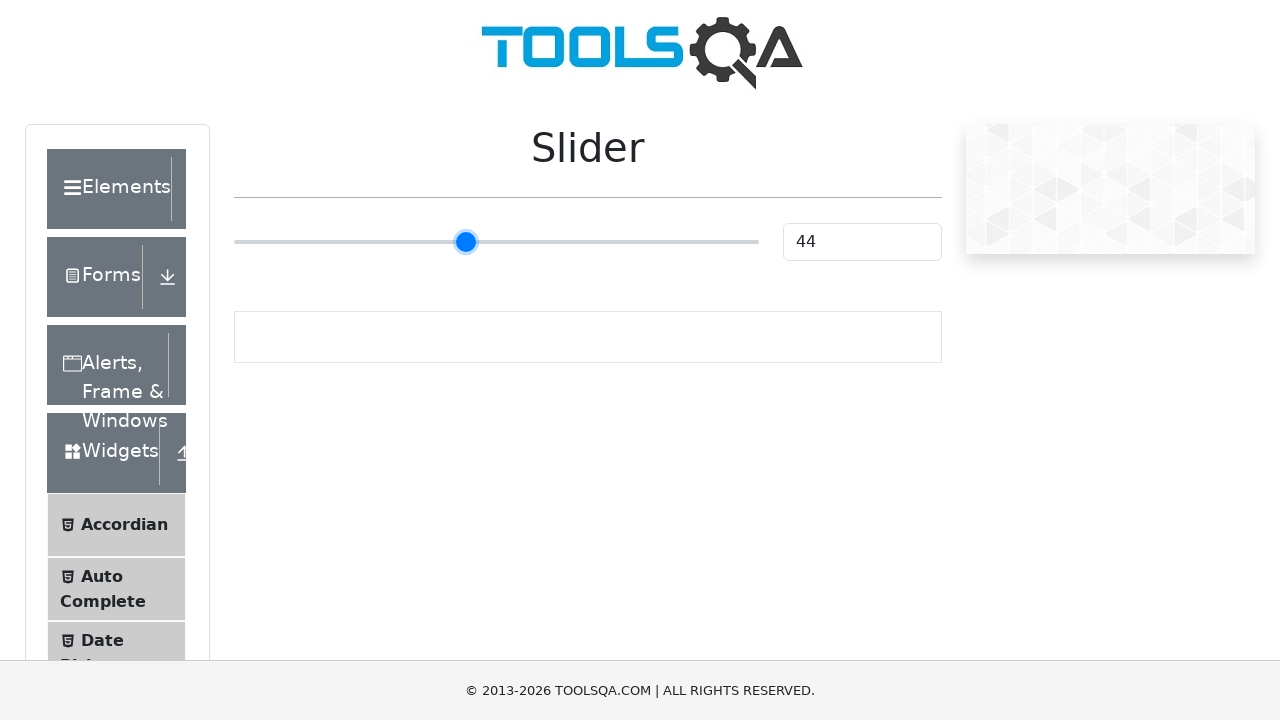

Pressed ArrowRight on slider (iteration 20/55) on input[type='range']
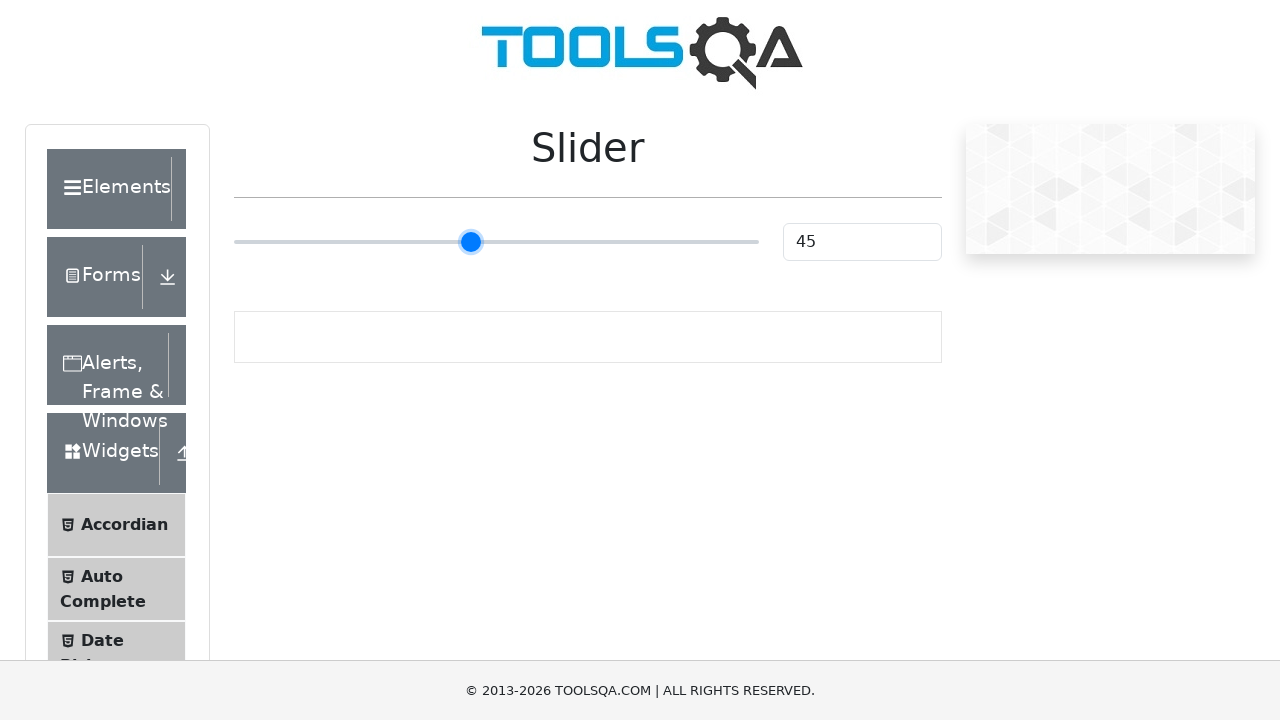

Pressed ArrowRight on slider (iteration 21/55) on input[type='range']
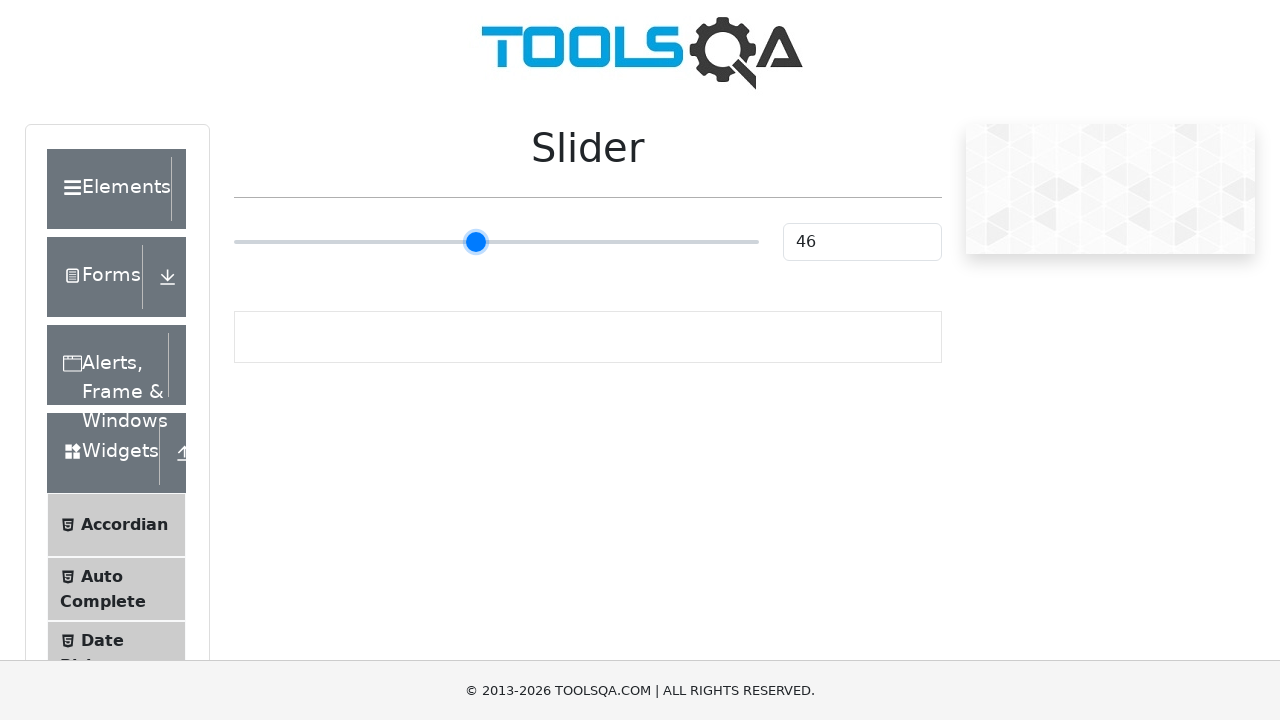

Pressed ArrowRight on slider (iteration 22/55) on input[type='range']
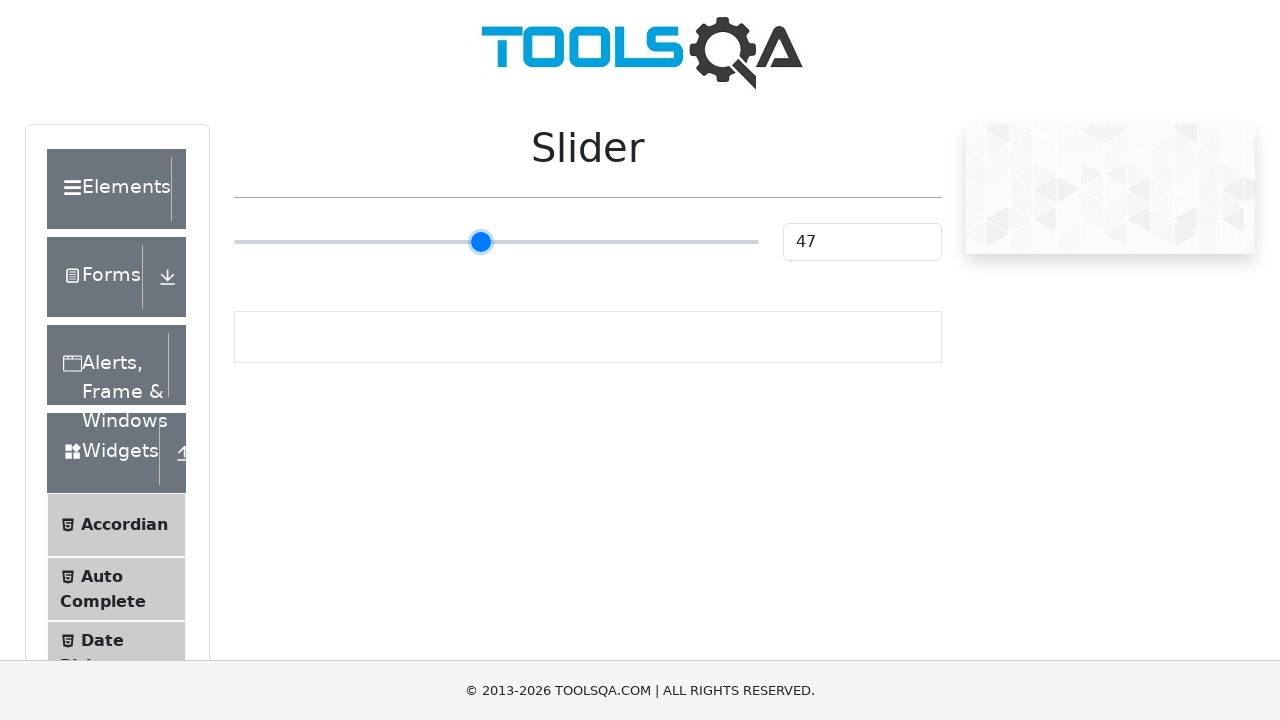

Pressed ArrowRight on slider (iteration 23/55) on input[type='range']
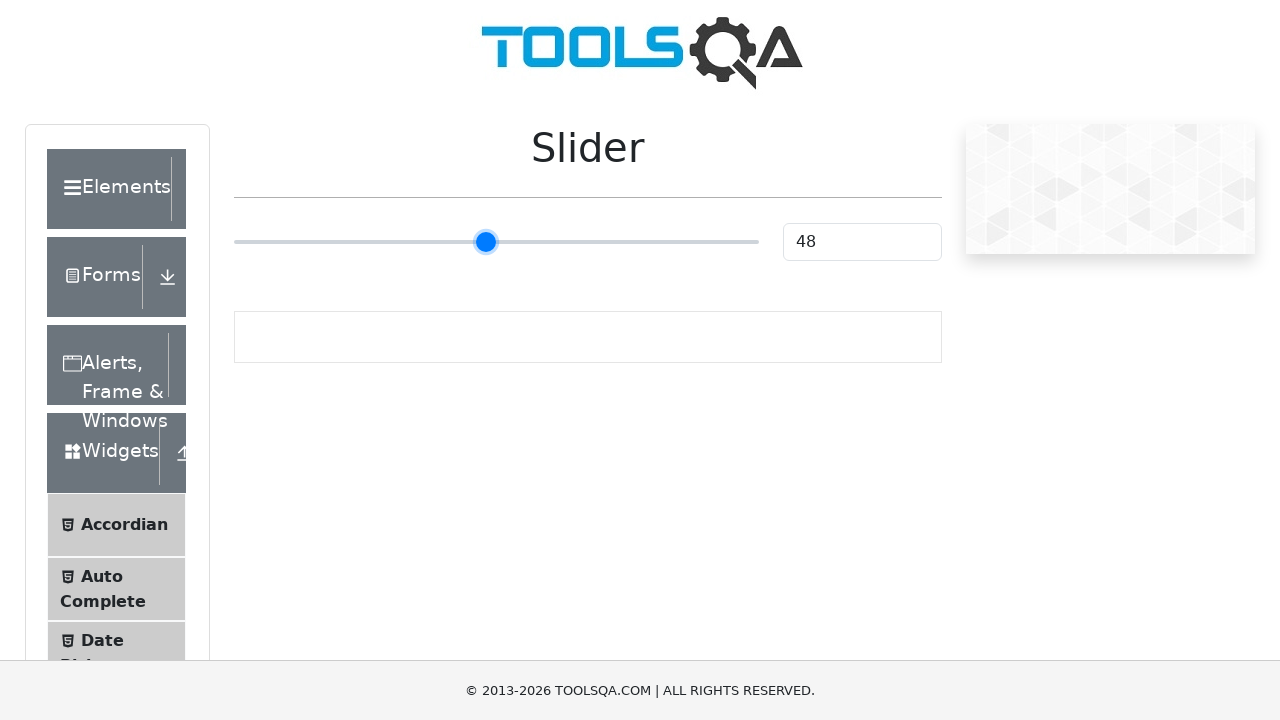

Pressed ArrowRight on slider (iteration 24/55) on input[type='range']
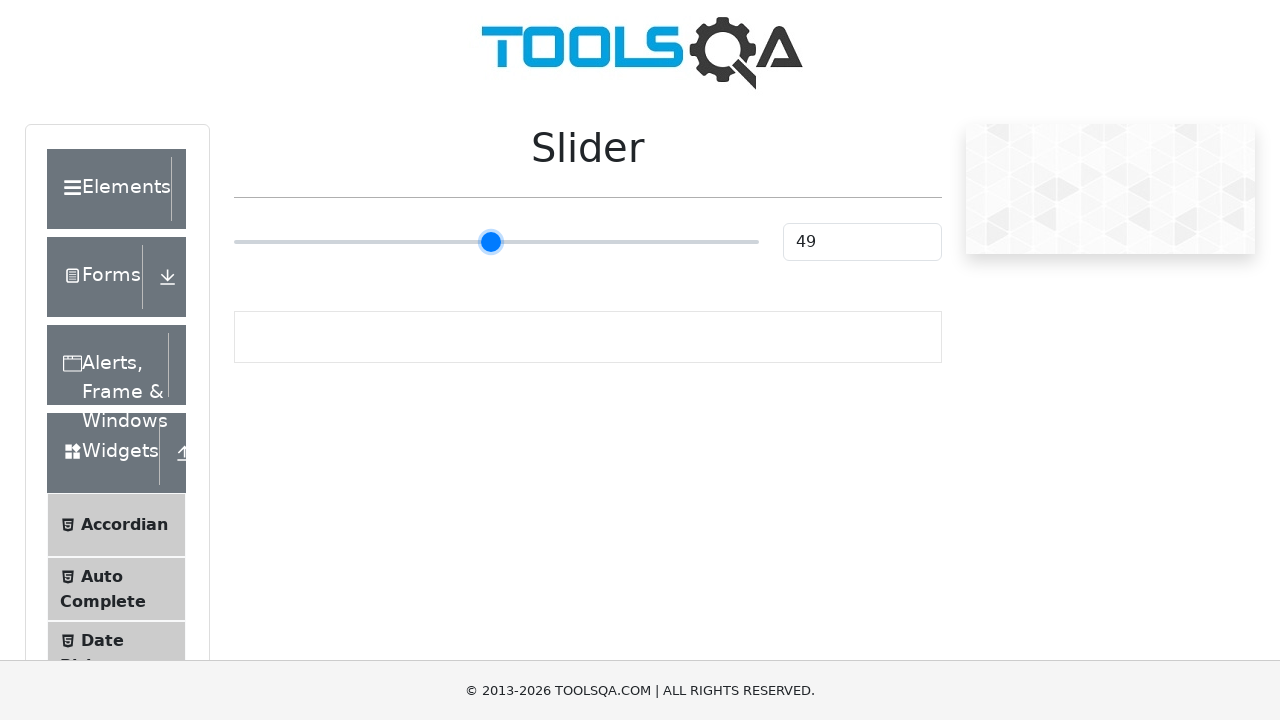

Pressed ArrowRight on slider (iteration 25/55) on input[type='range']
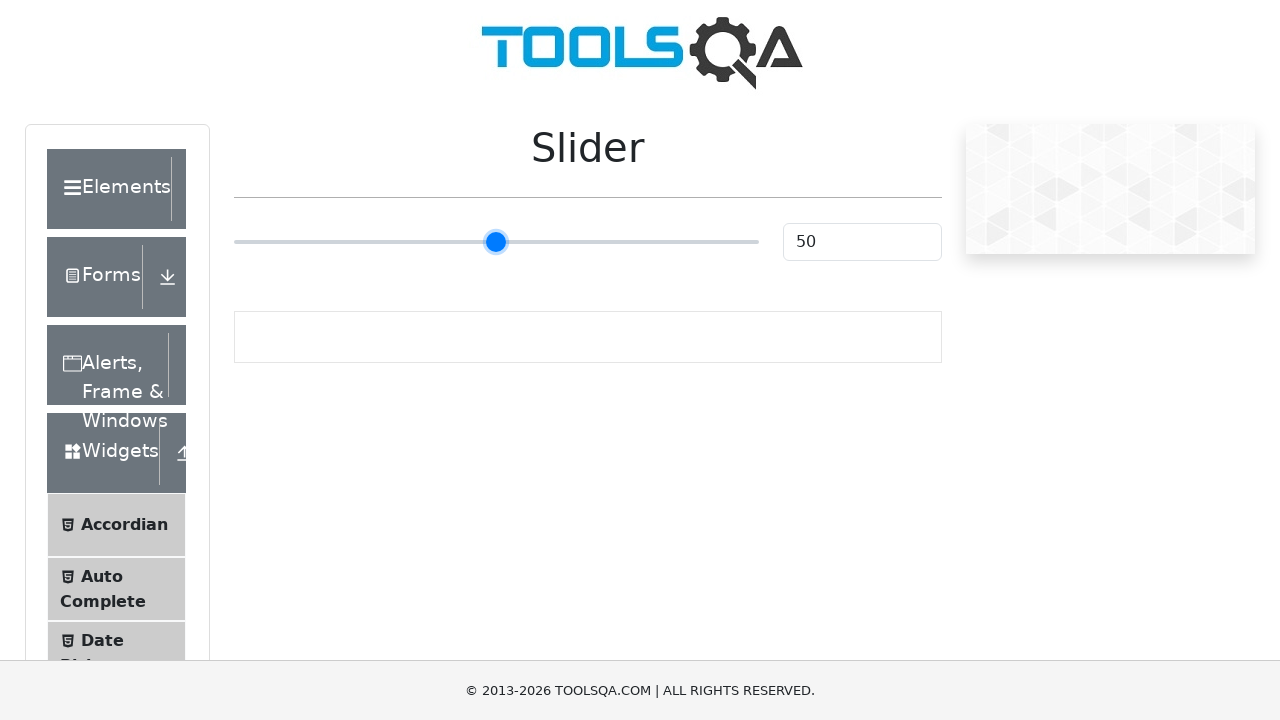

Pressed ArrowRight on slider (iteration 26/55) on input[type='range']
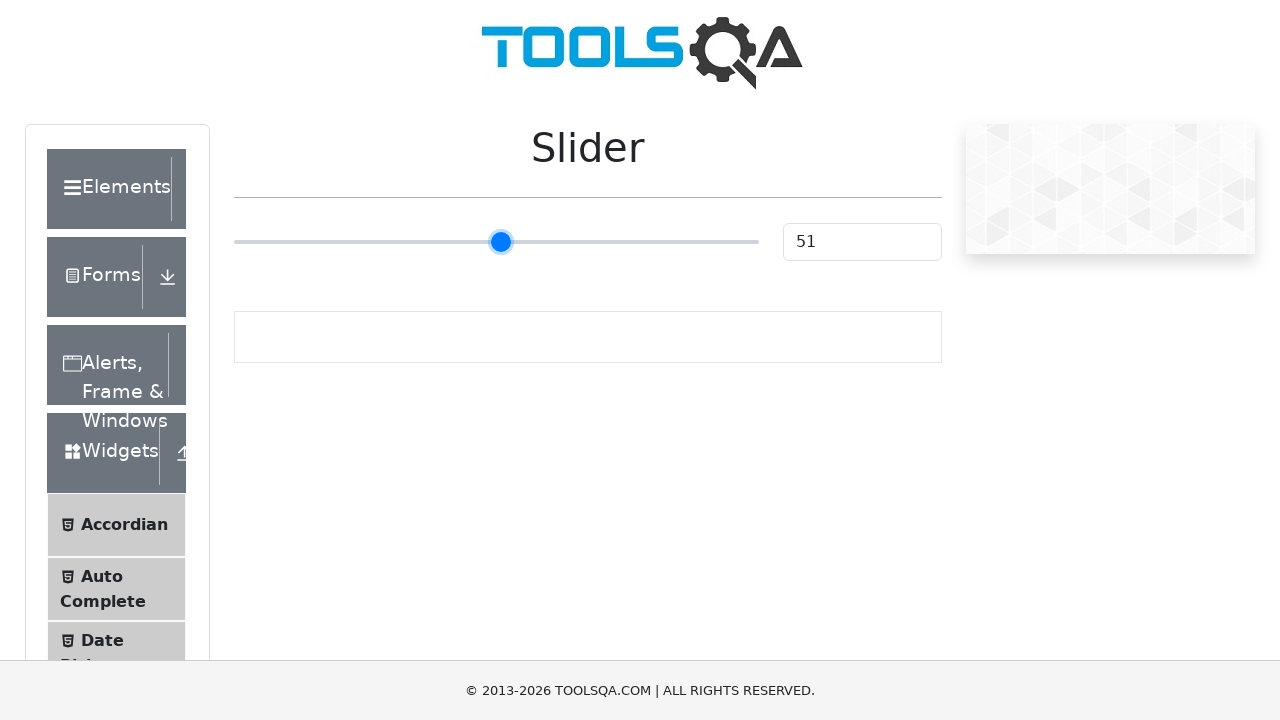

Pressed ArrowRight on slider (iteration 27/55) on input[type='range']
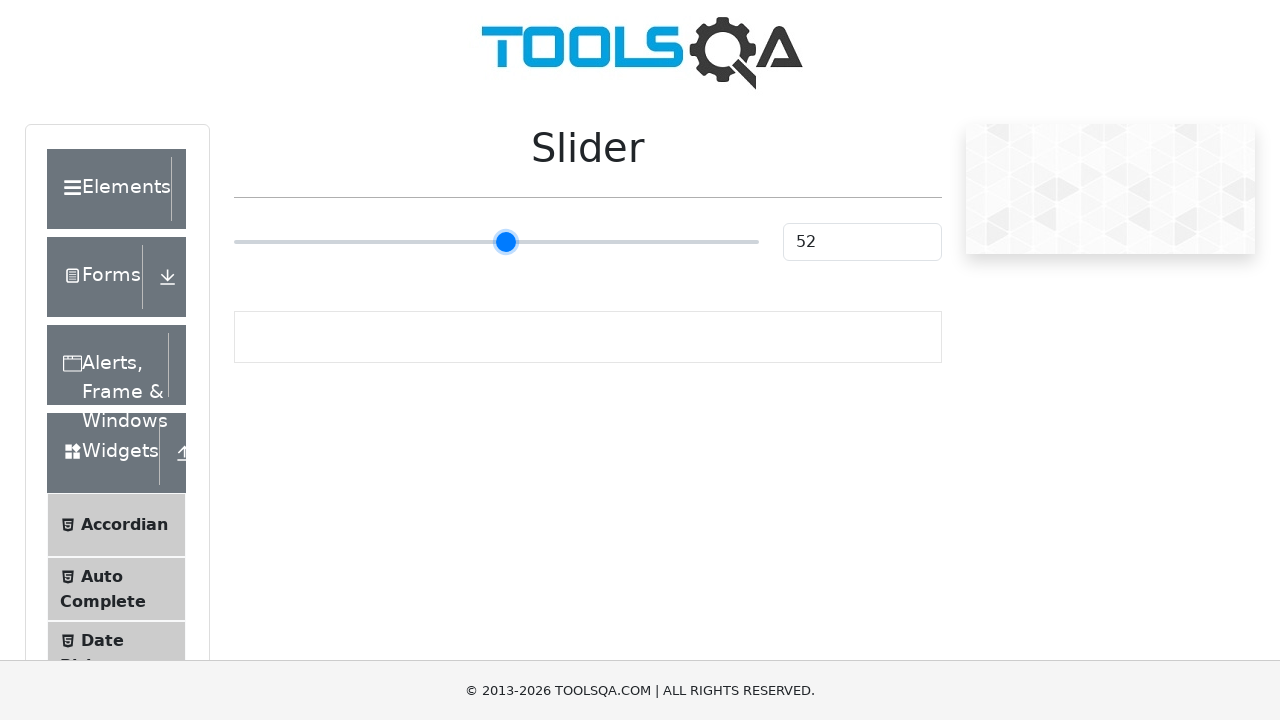

Pressed ArrowRight on slider (iteration 28/55) on input[type='range']
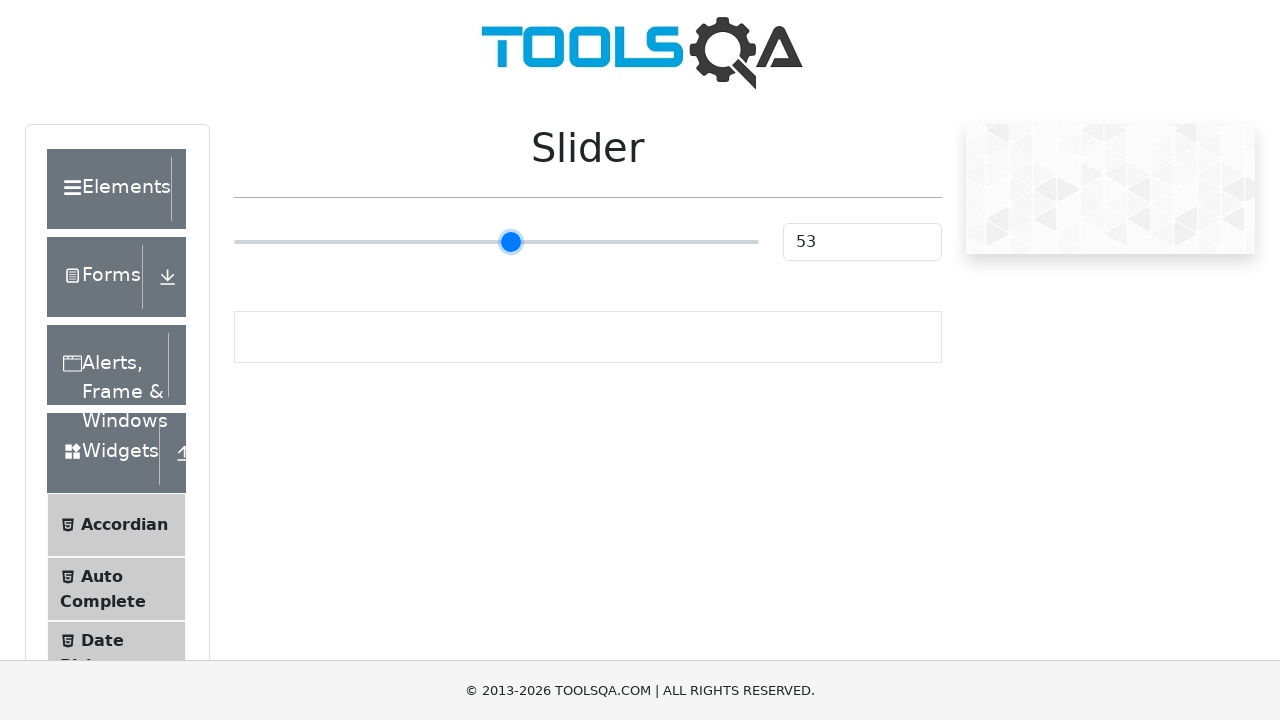

Pressed ArrowRight on slider (iteration 29/55) on input[type='range']
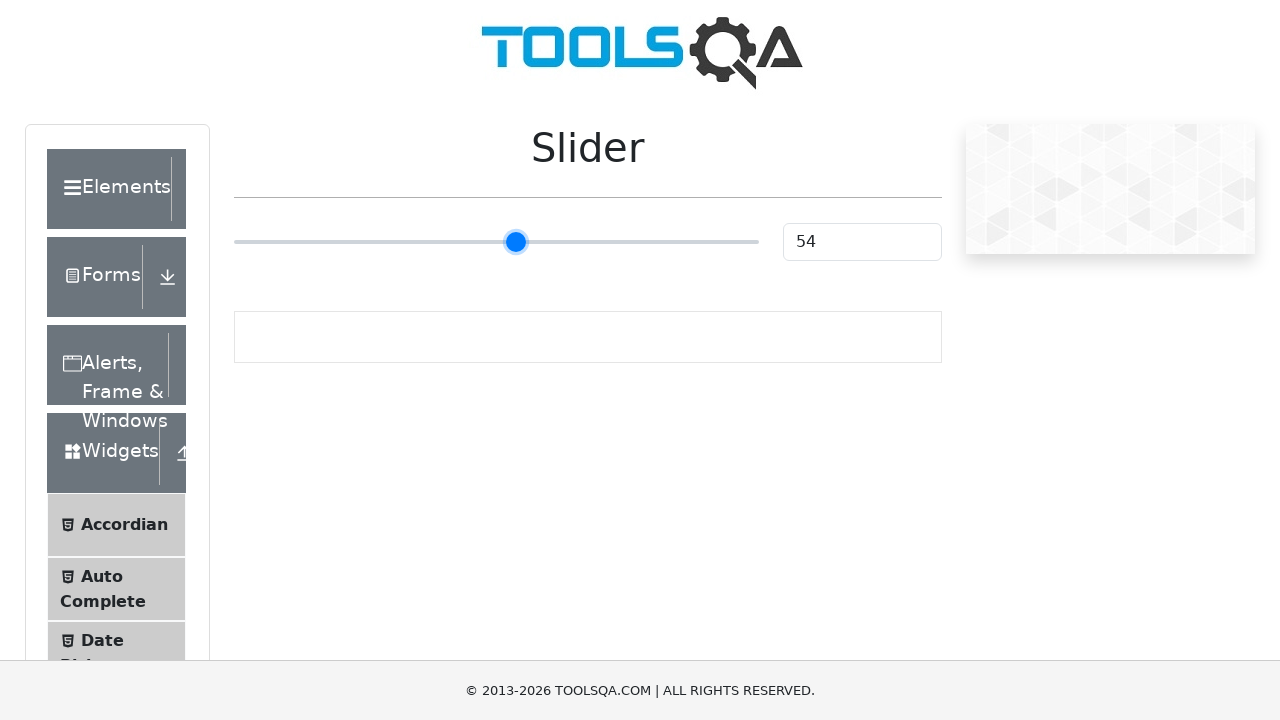

Pressed ArrowRight on slider (iteration 30/55) on input[type='range']
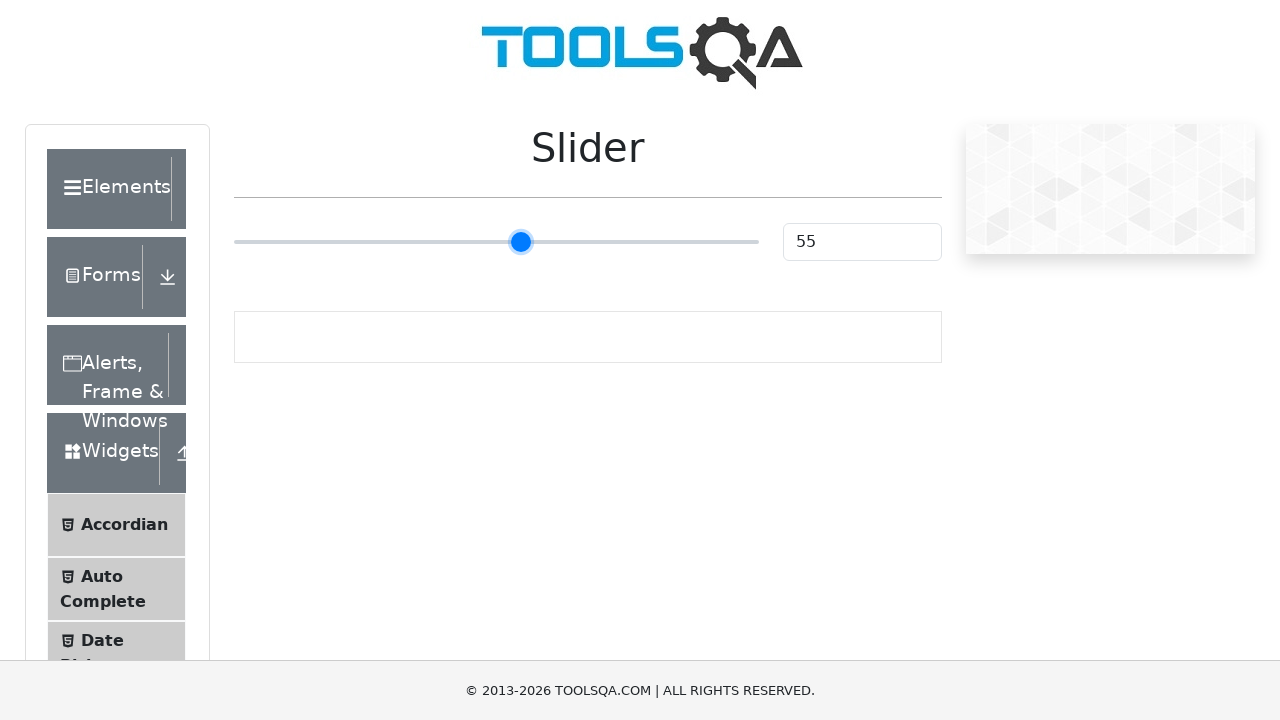

Pressed ArrowRight on slider (iteration 31/55) on input[type='range']
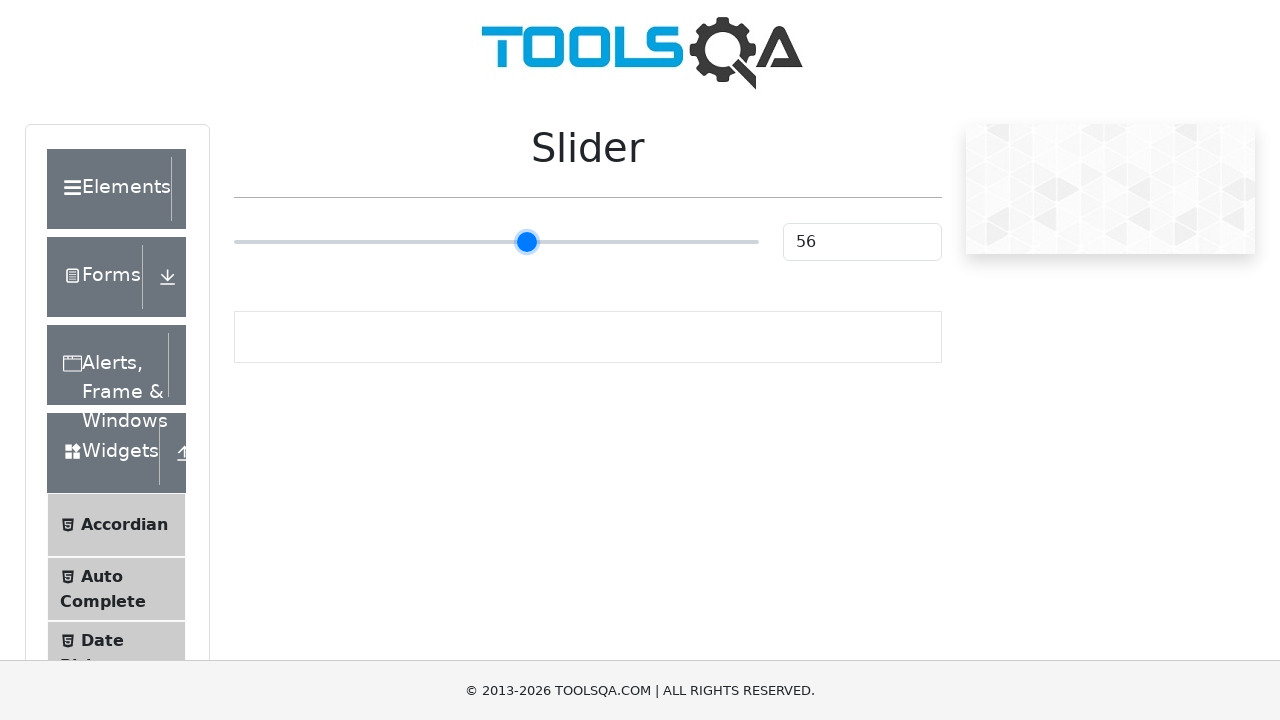

Pressed ArrowRight on slider (iteration 32/55) on input[type='range']
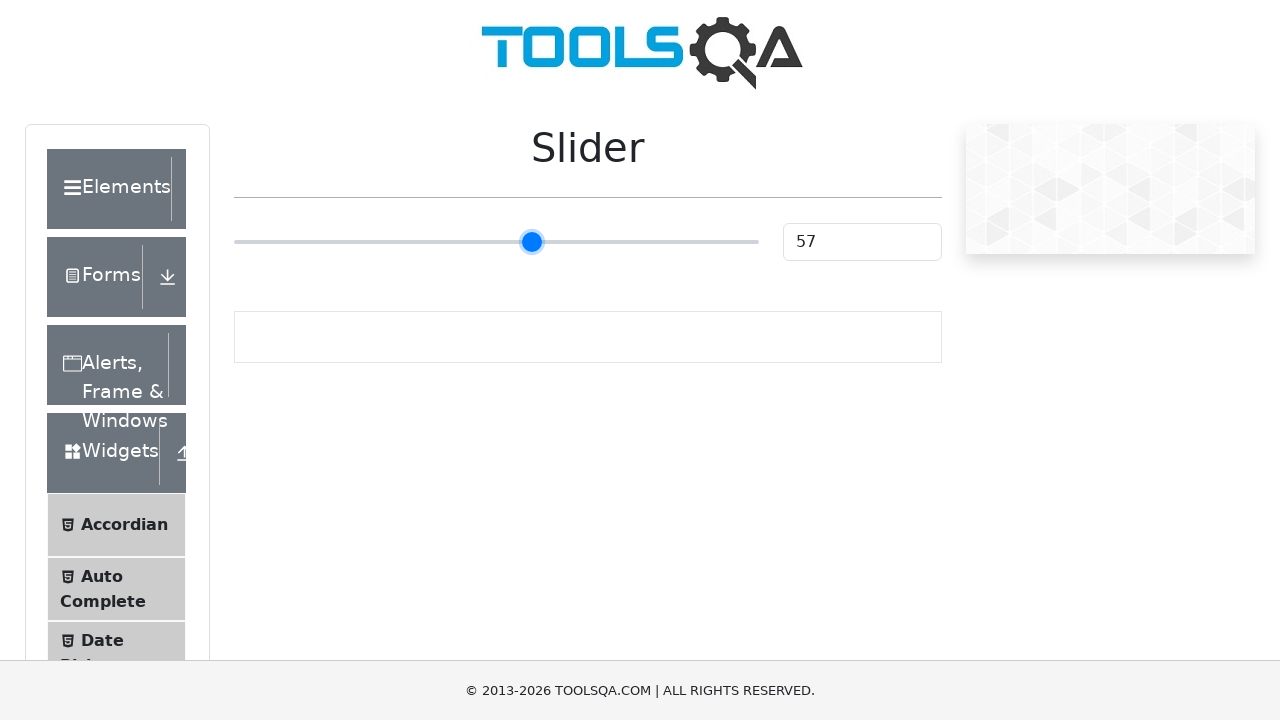

Pressed ArrowRight on slider (iteration 33/55) on input[type='range']
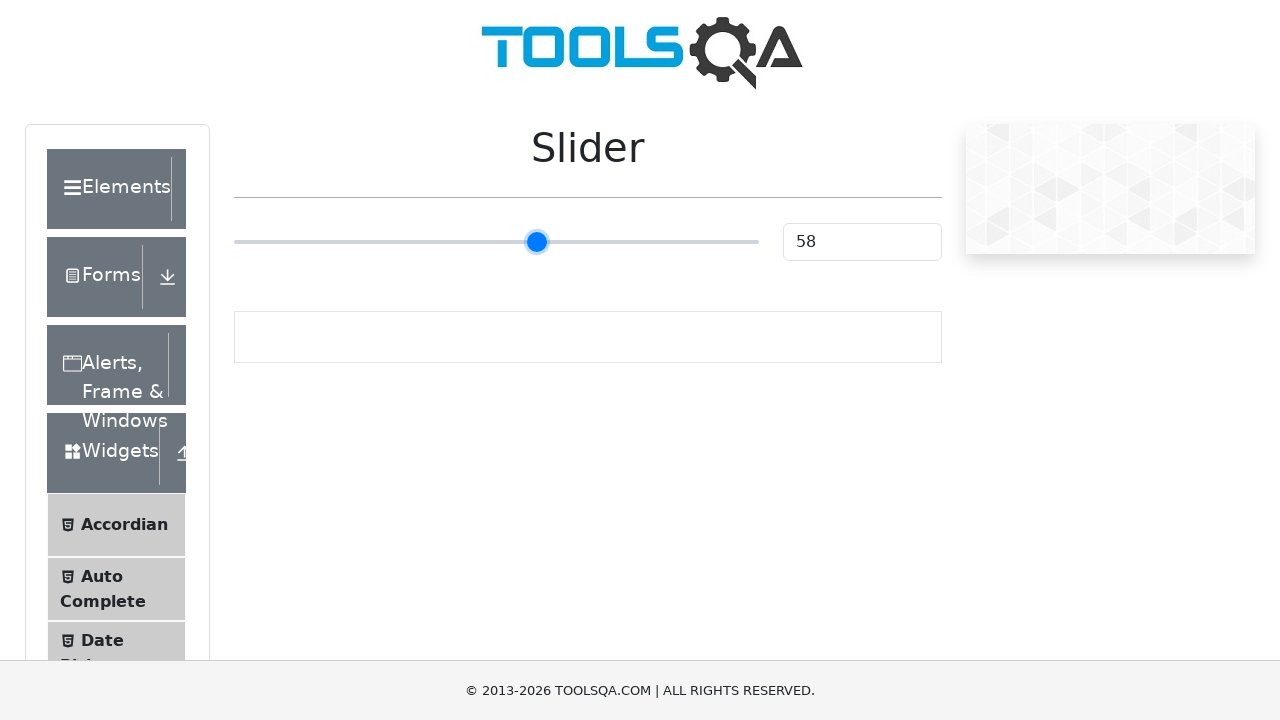

Pressed ArrowRight on slider (iteration 34/55) on input[type='range']
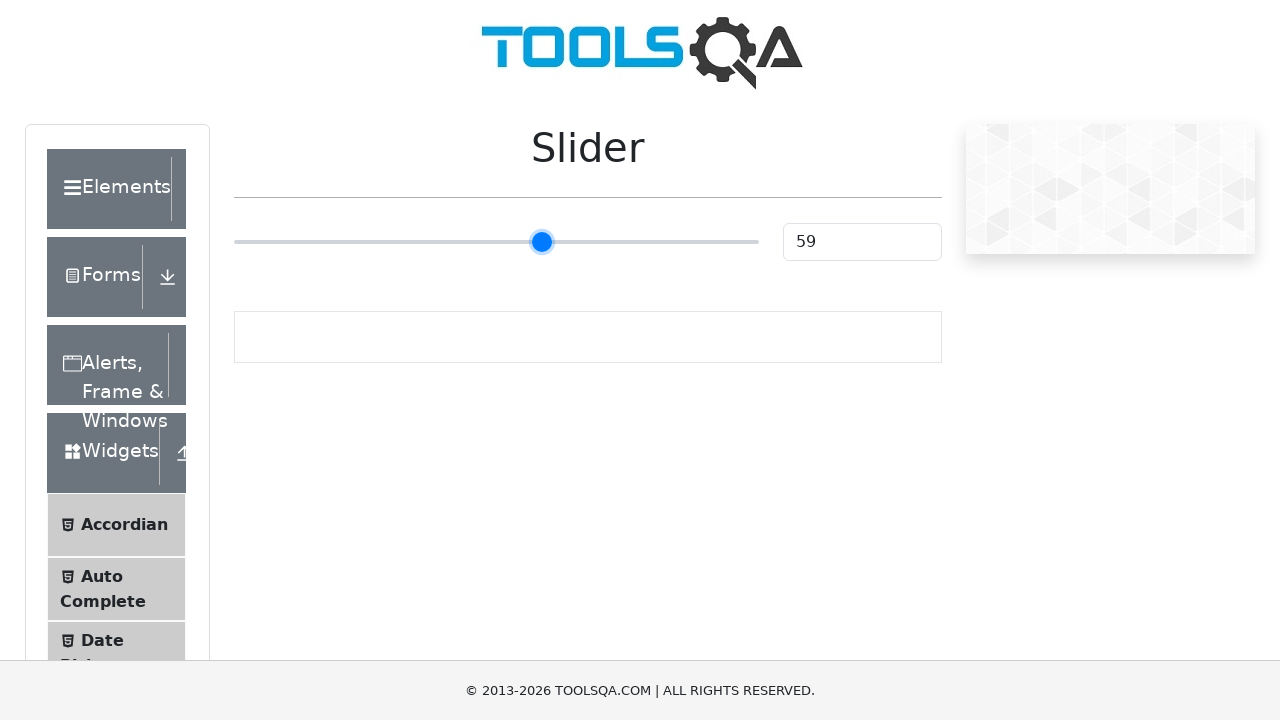

Pressed ArrowRight on slider (iteration 35/55) on input[type='range']
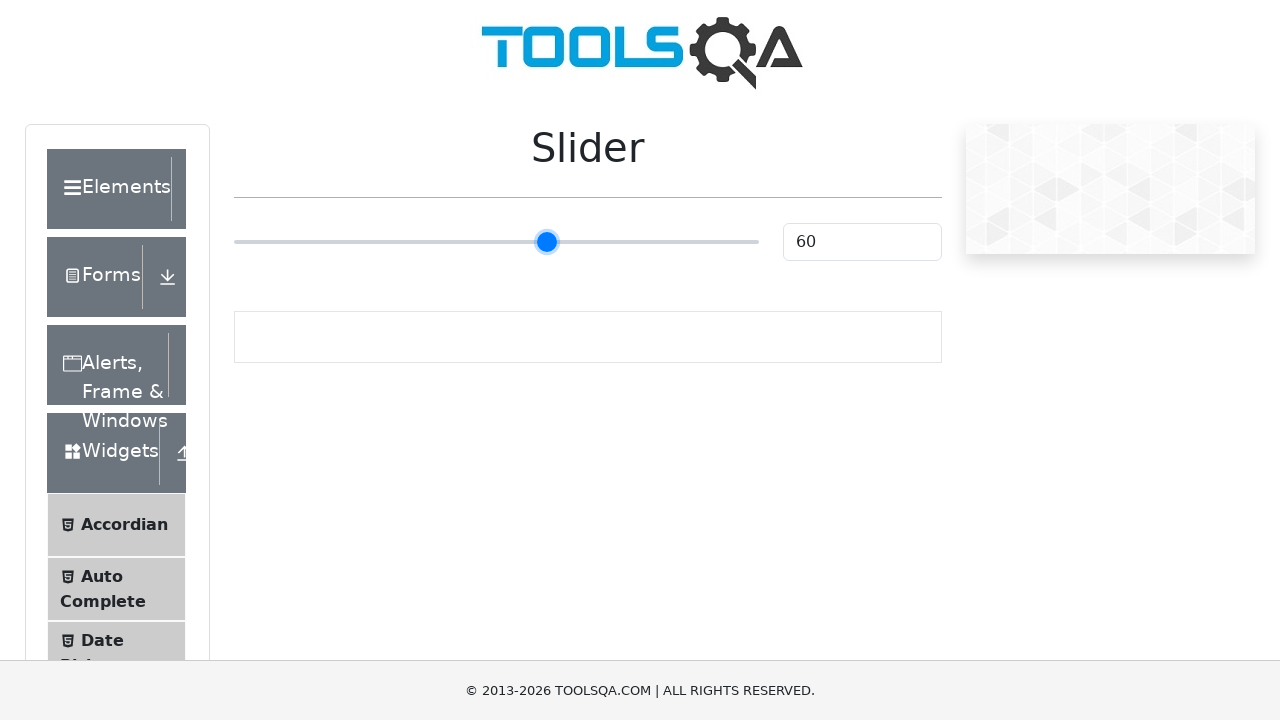

Pressed ArrowRight on slider (iteration 36/55) on input[type='range']
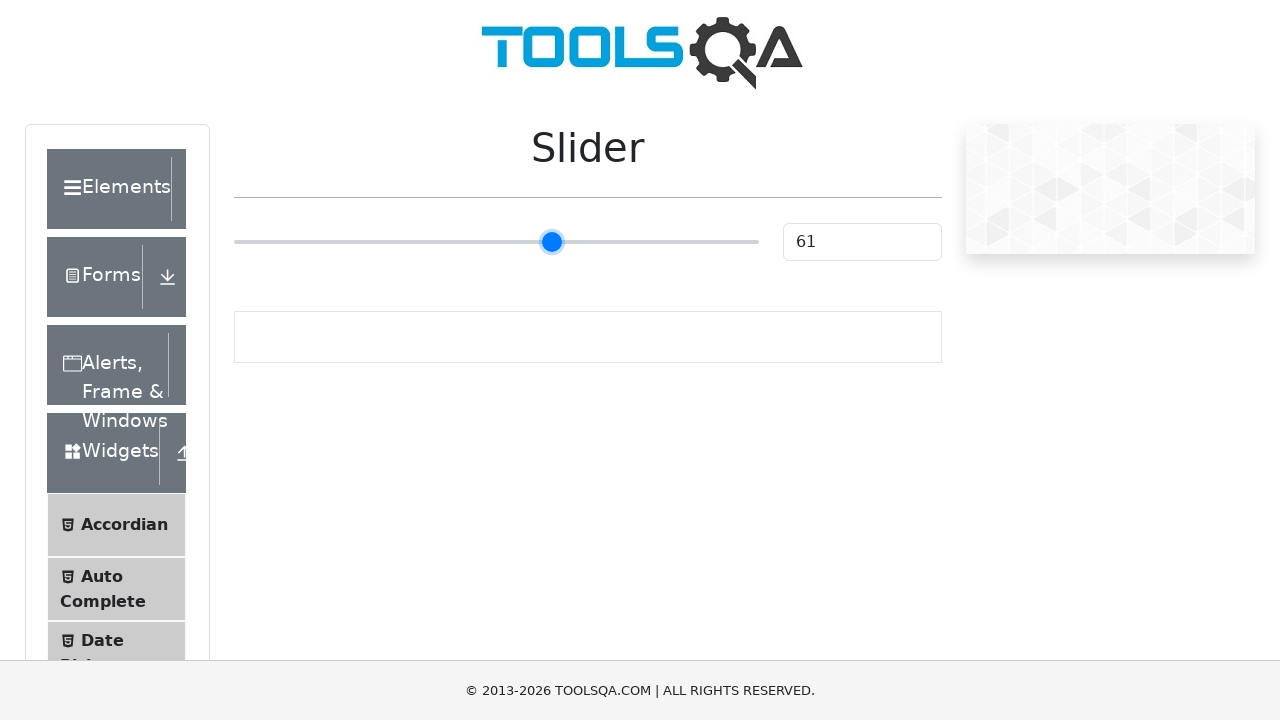

Pressed ArrowRight on slider (iteration 37/55) on input[type='range']
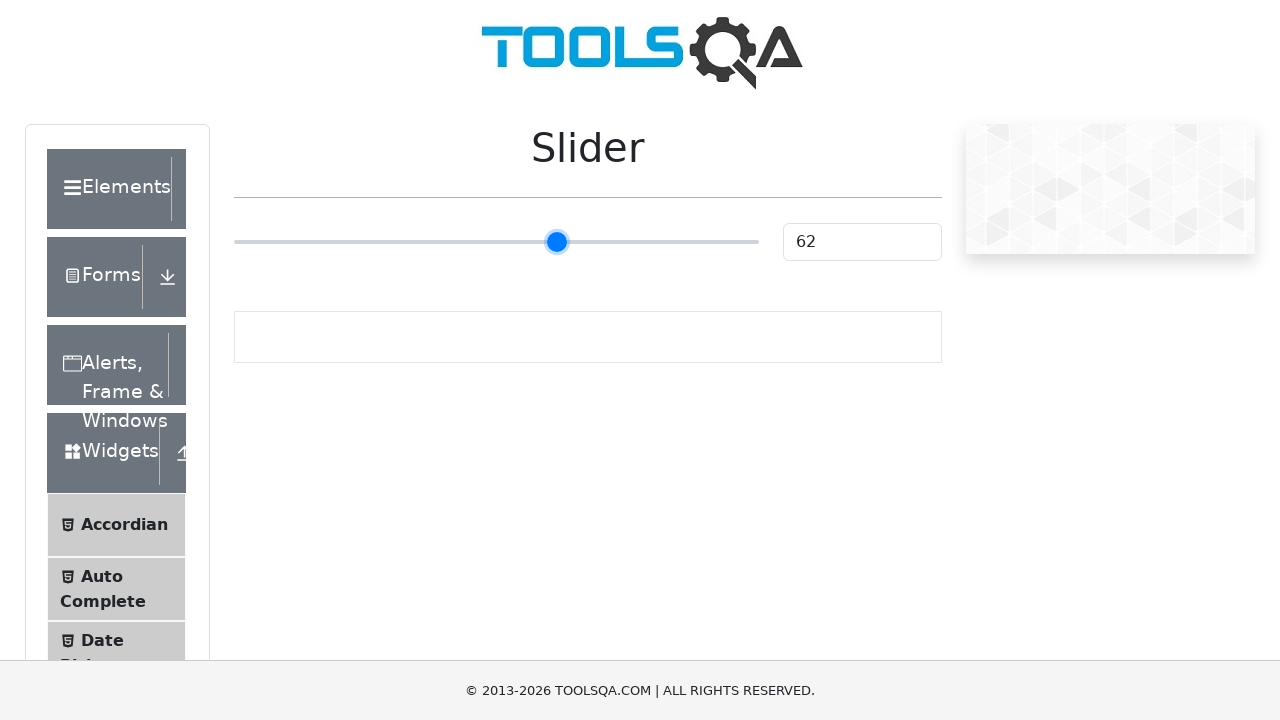

Pressed ArrowRight on slider (iteration 38/55) on input[type='range']
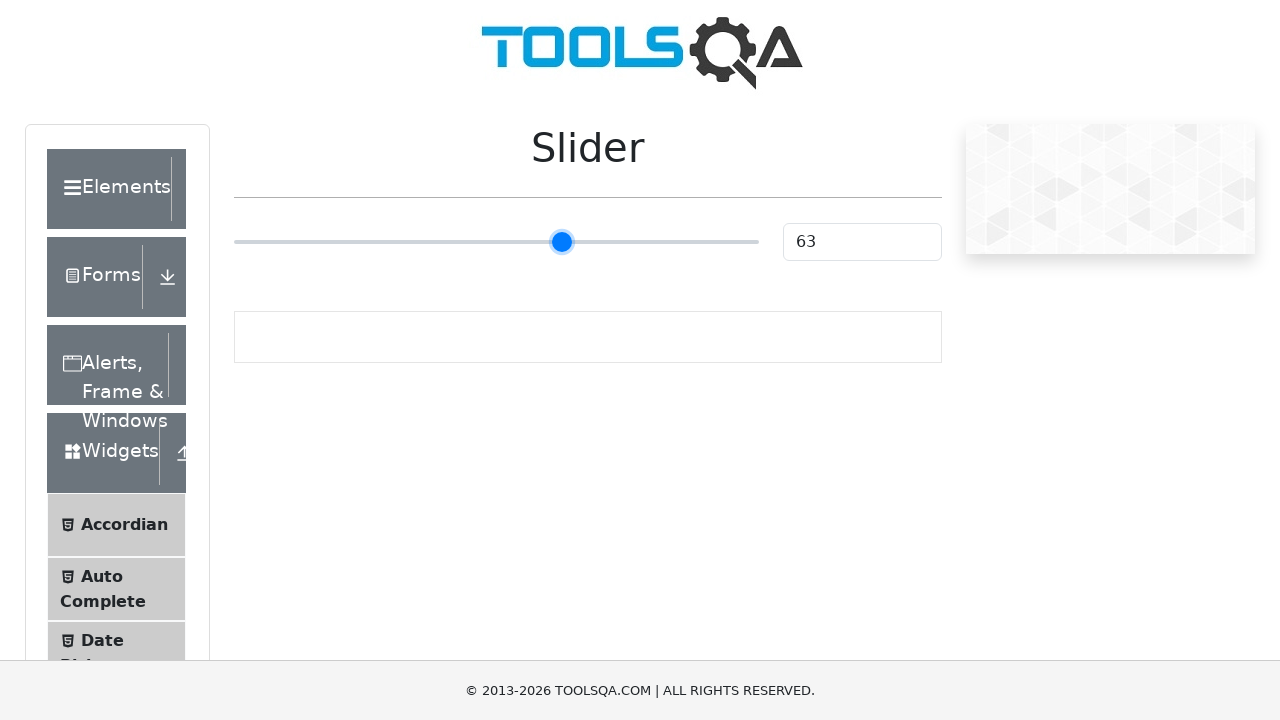

Pressed ArrowRight on slider (iteration 39/55) on input[type='range']
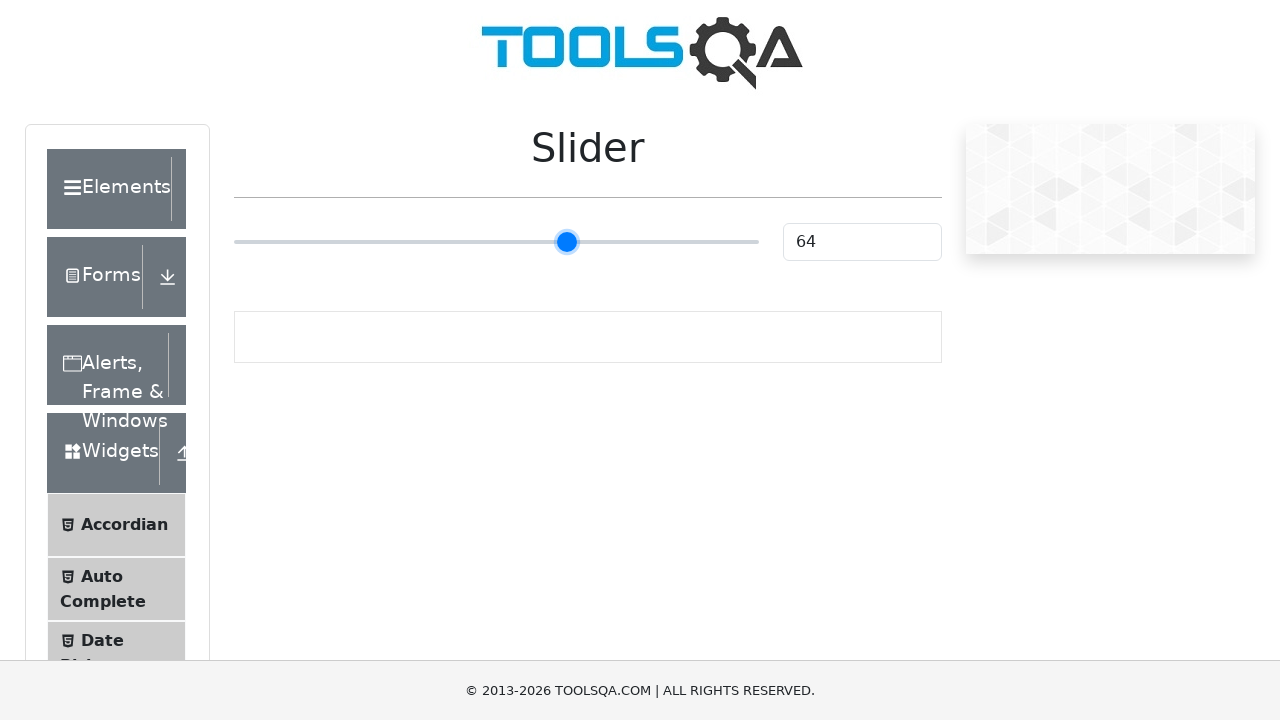

Pressed ArrowRight on slider (iteration 40/55) on input[type='range']
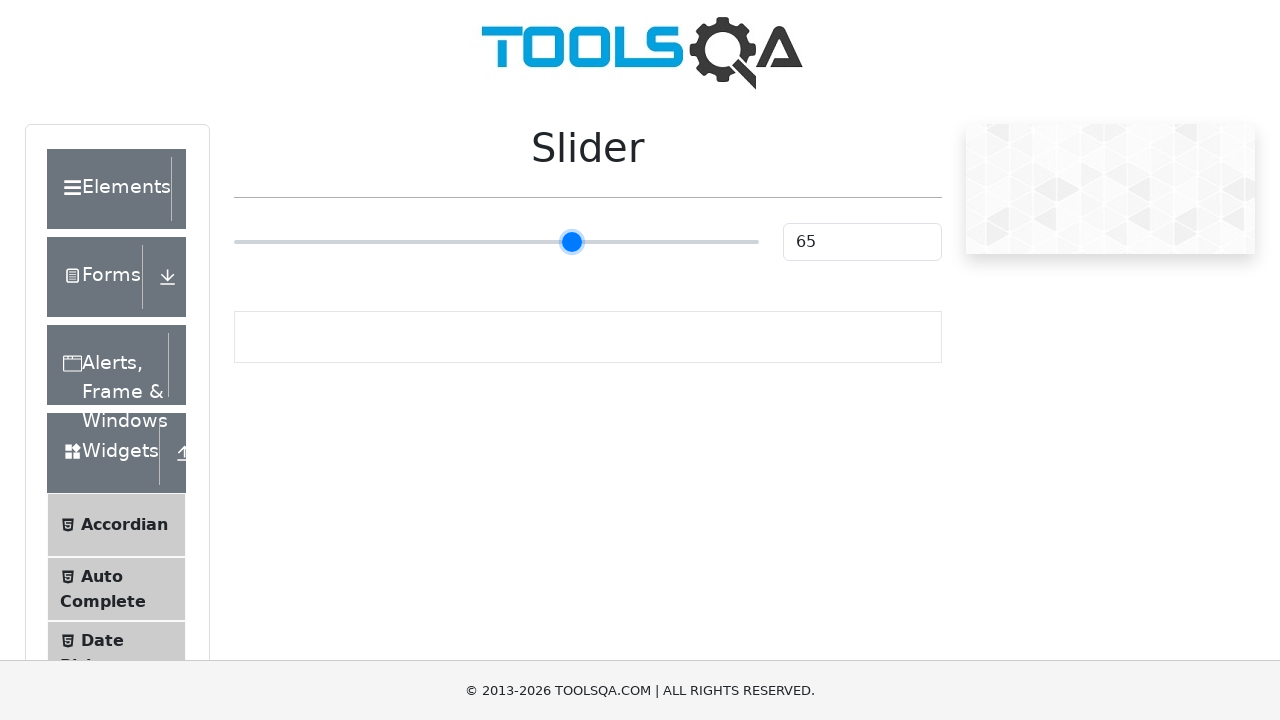

Pressed ArrowRight on slider (iteration 41/55) on input[type='range']
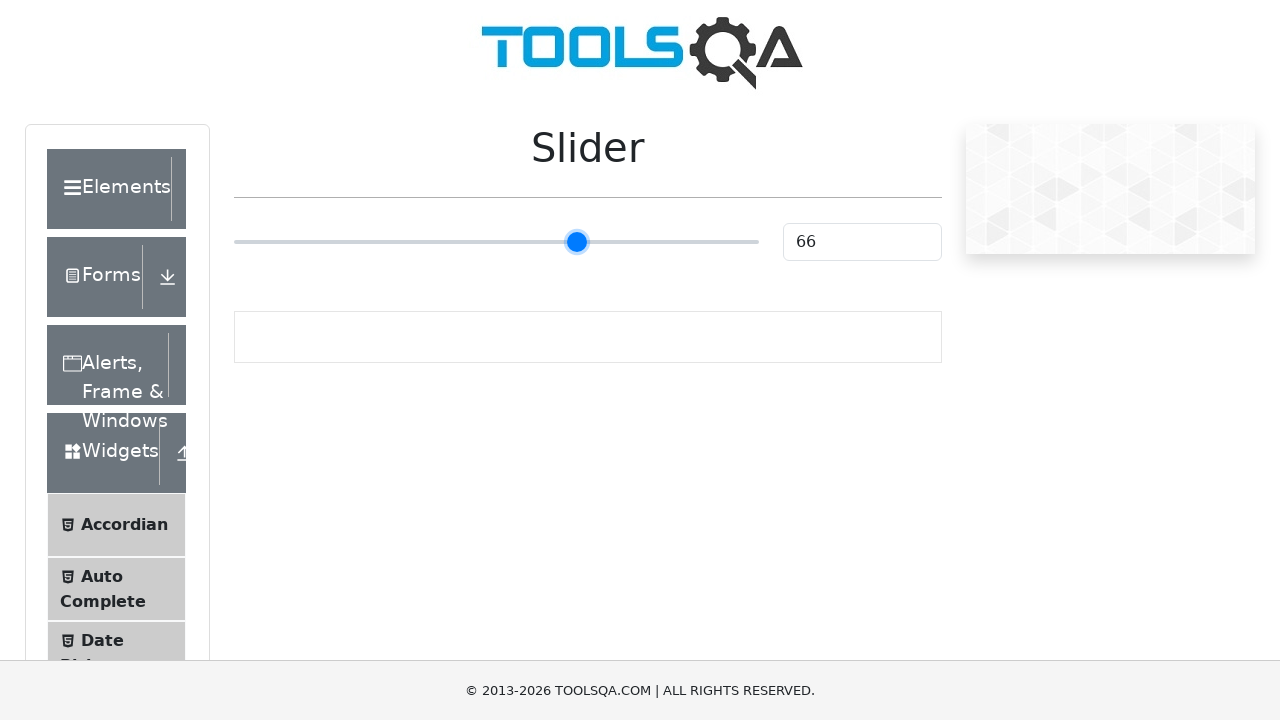

Pressed ArrowRight on slider (iteration 42/55) on input[type='range']
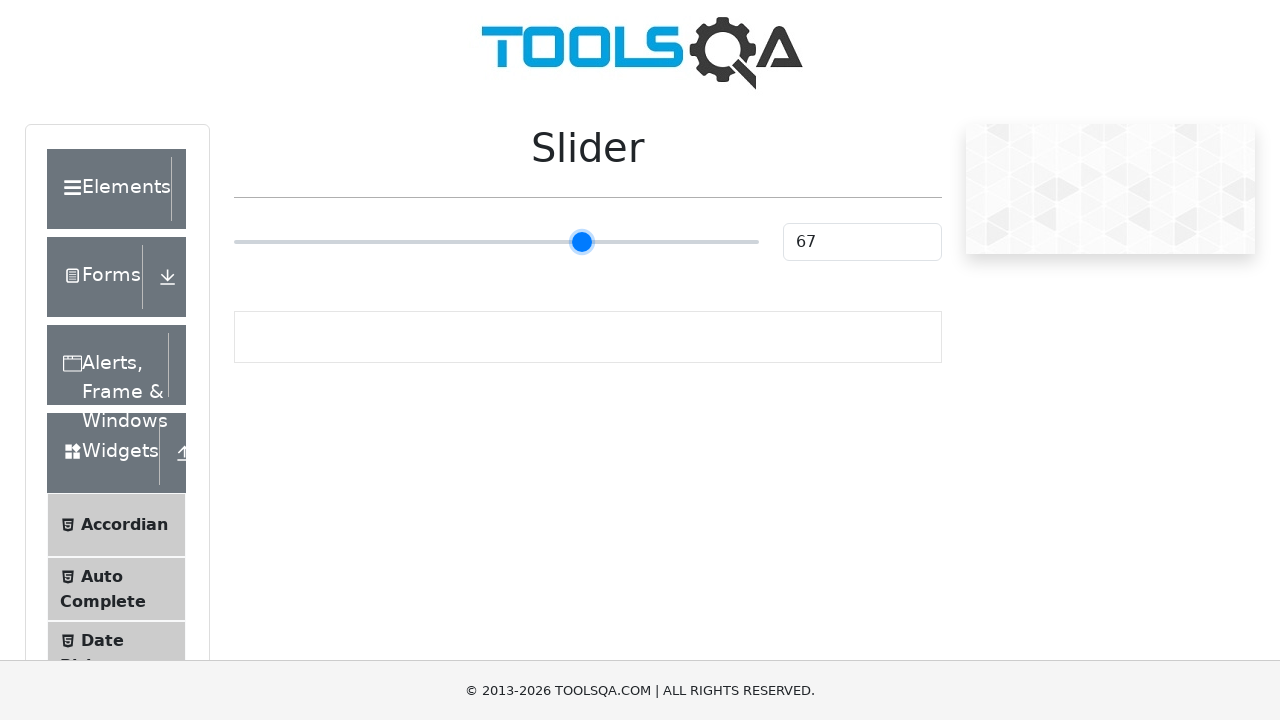

Pressed ArrowRight on slider (iteration 43/55) on input[type='range']
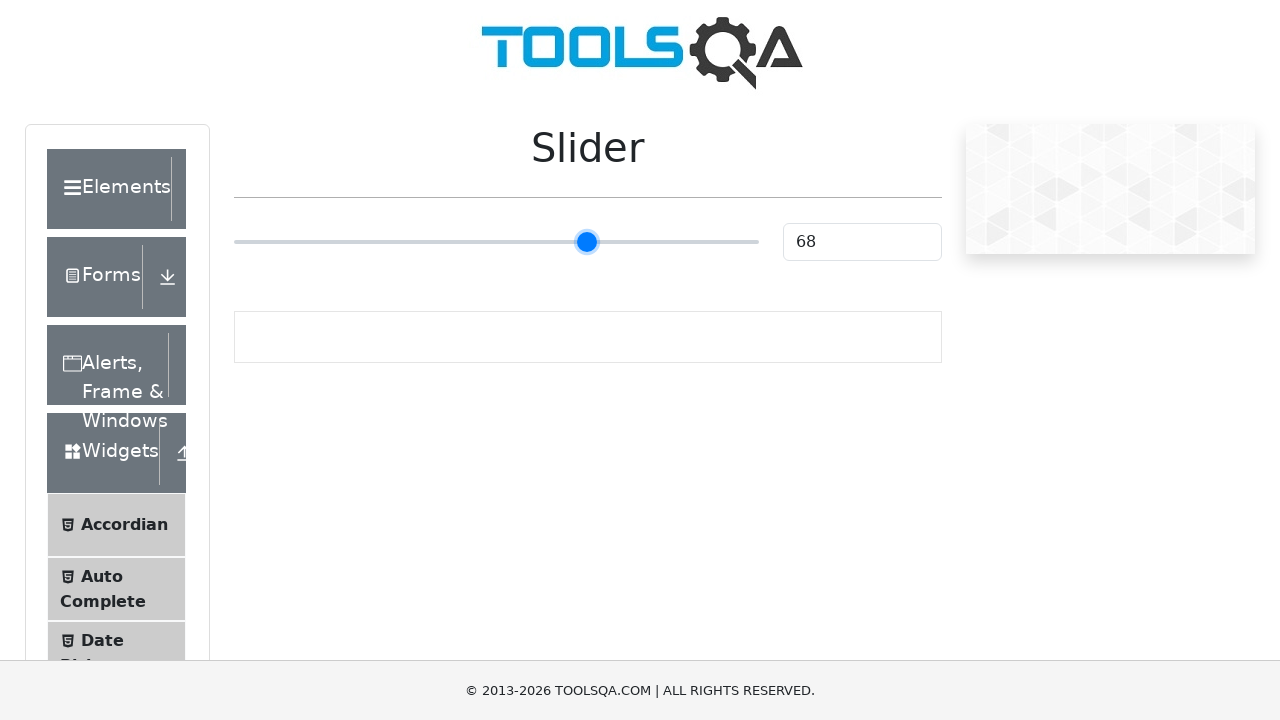

Pressed ArrowRight on slider (iteration 44/55) on input[type='range']
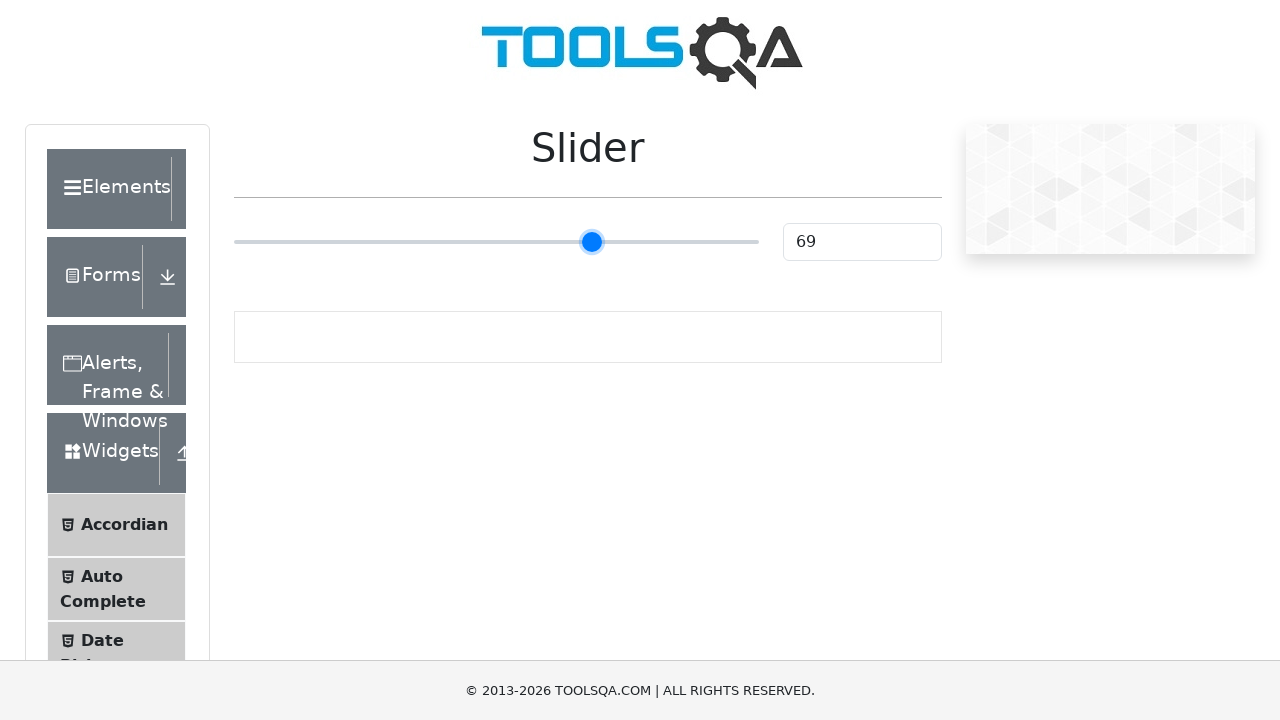

Pressed ArrowRight on slider (iteration 45/55) on input[type='range']
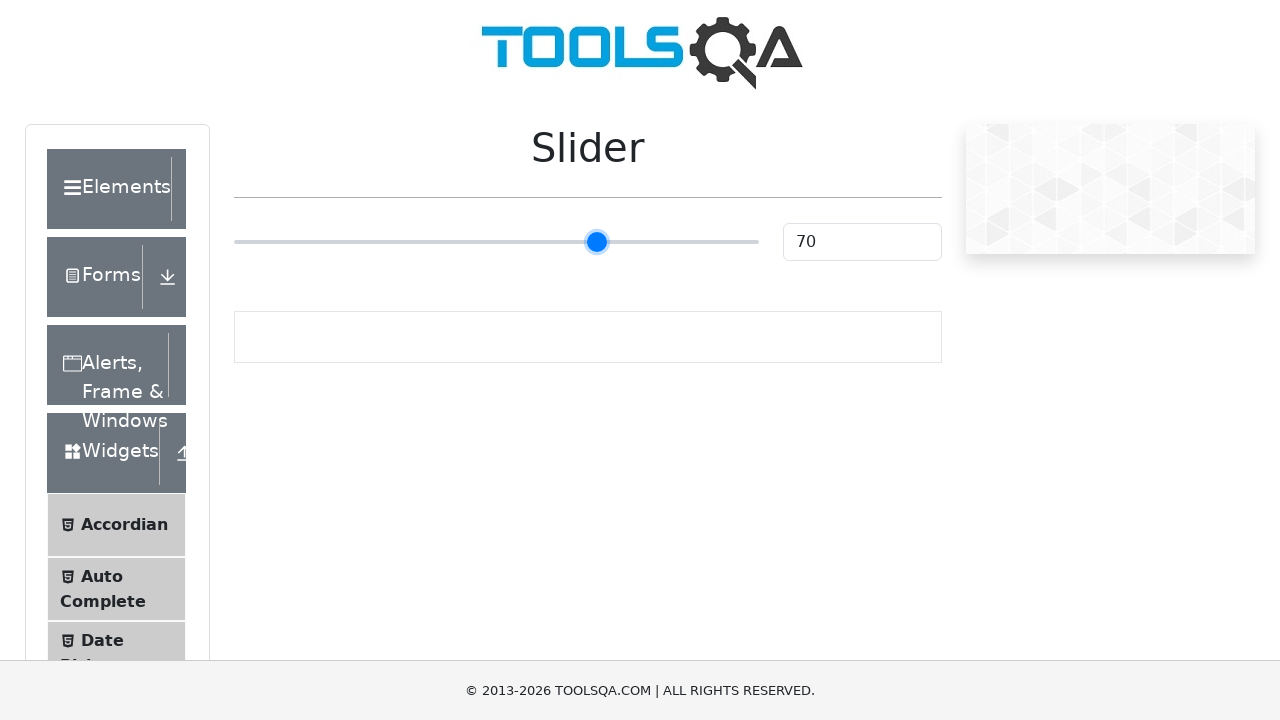

Pressed ArrowRight on slider (iteration 46/55) on input[type='range']
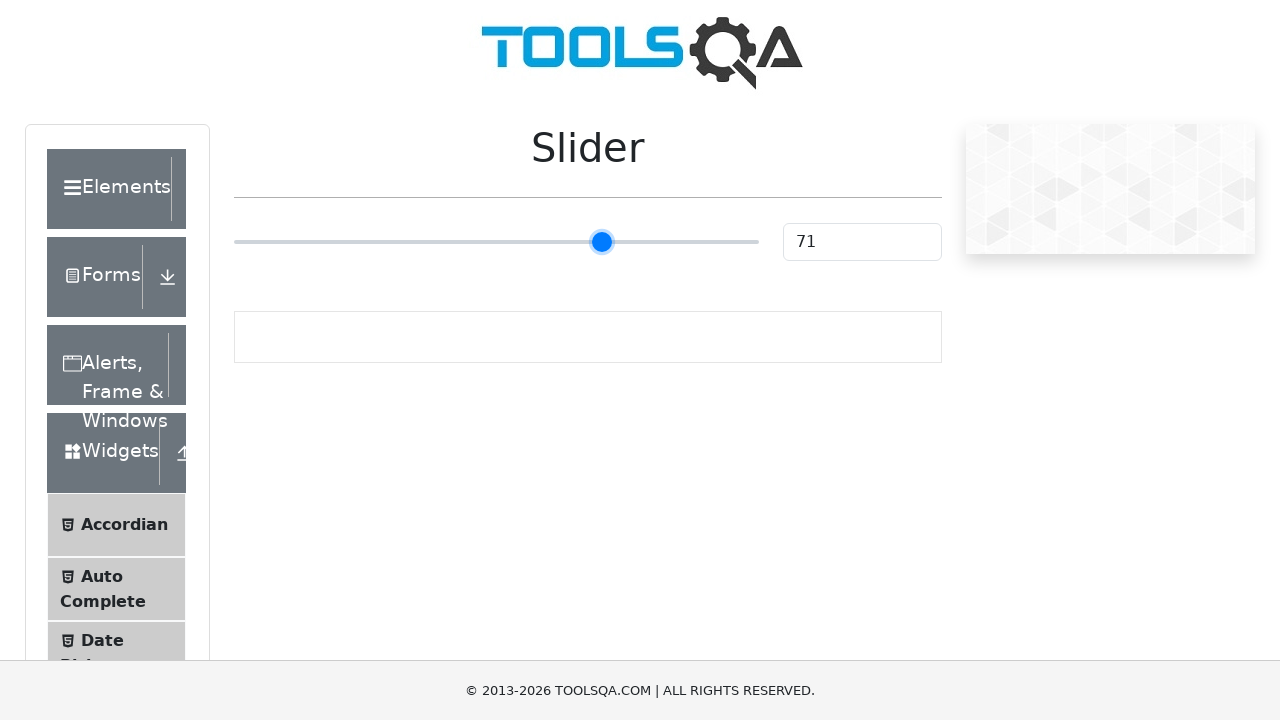

Pressed ArrowRight on slider (iteration 47/55) on input[type='range']
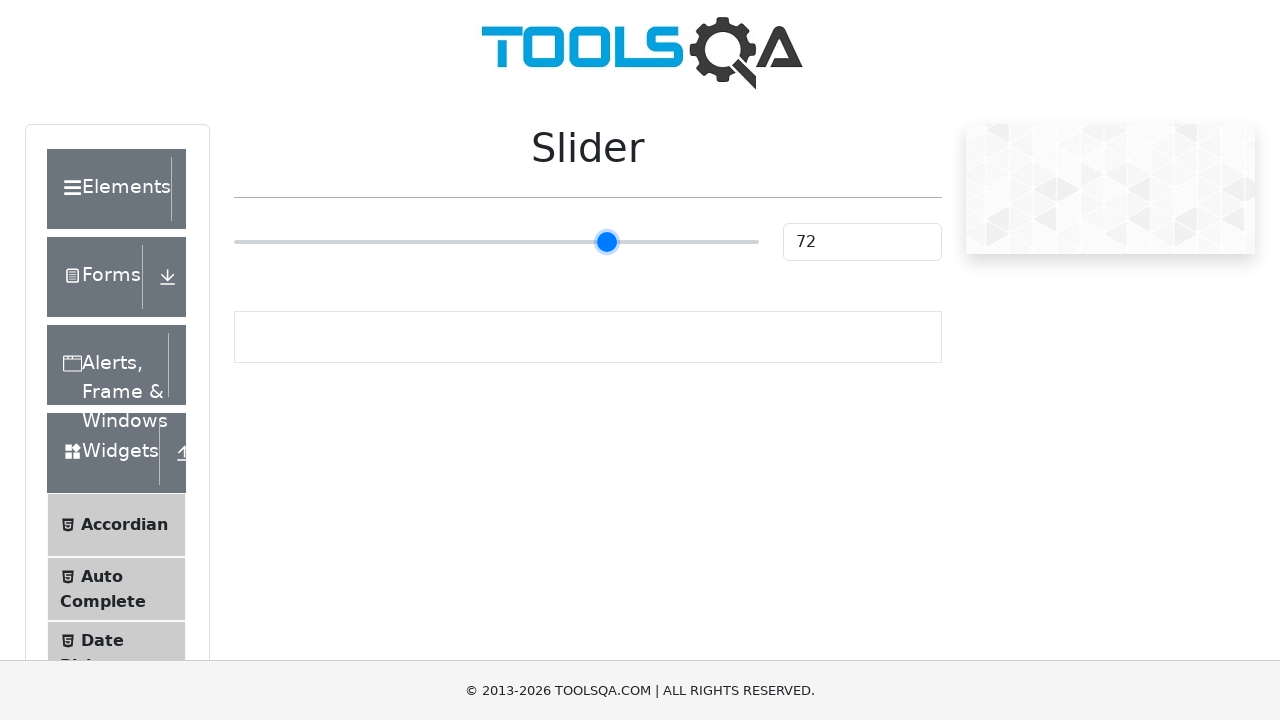

Pressed ArrowRight on slider (iteration 48/55) on input[type='range']
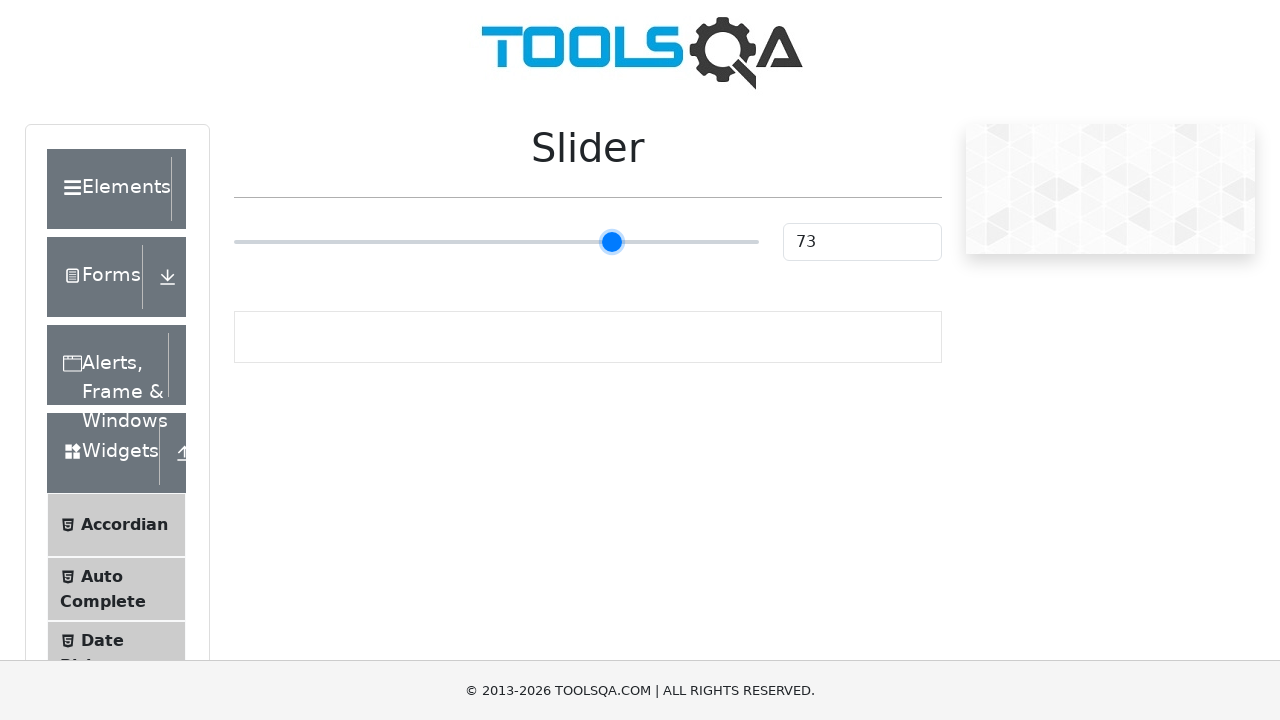

Pressed ArrowRight on slider (iteration 49/55) on input[type='range']
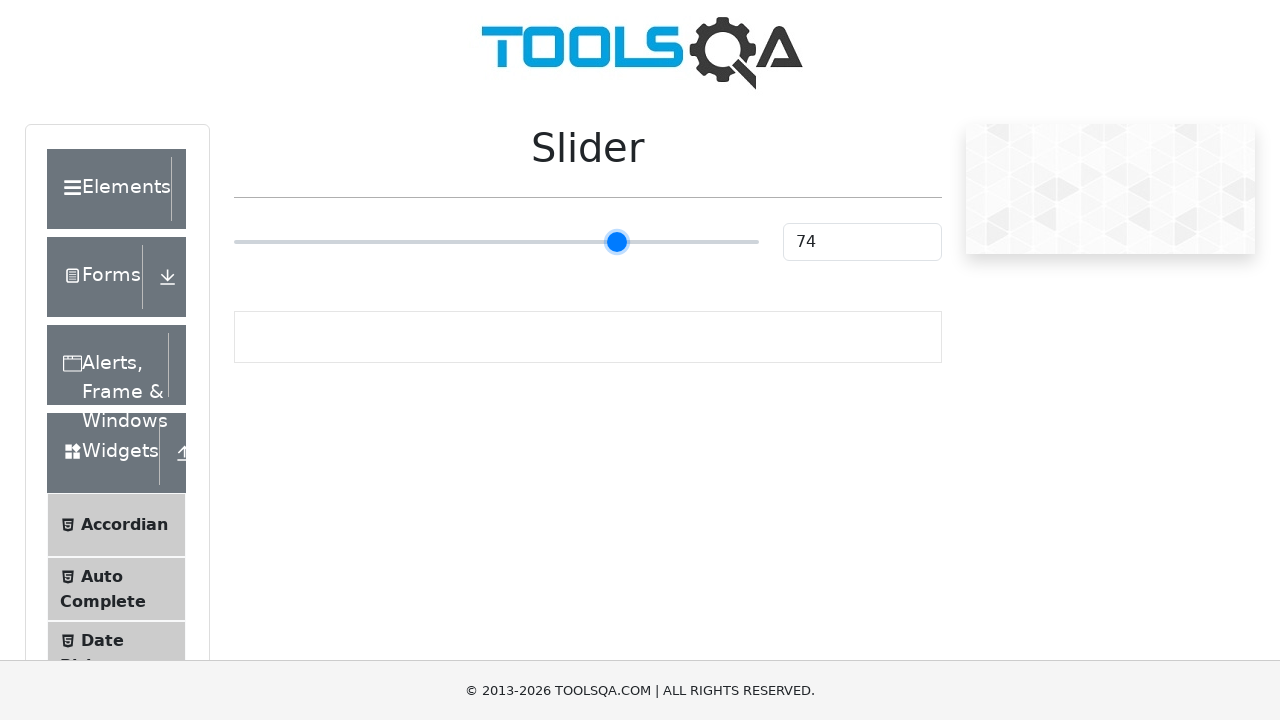

Pressed ArrowRight on slider (iteration 50/55) on input[type='range']
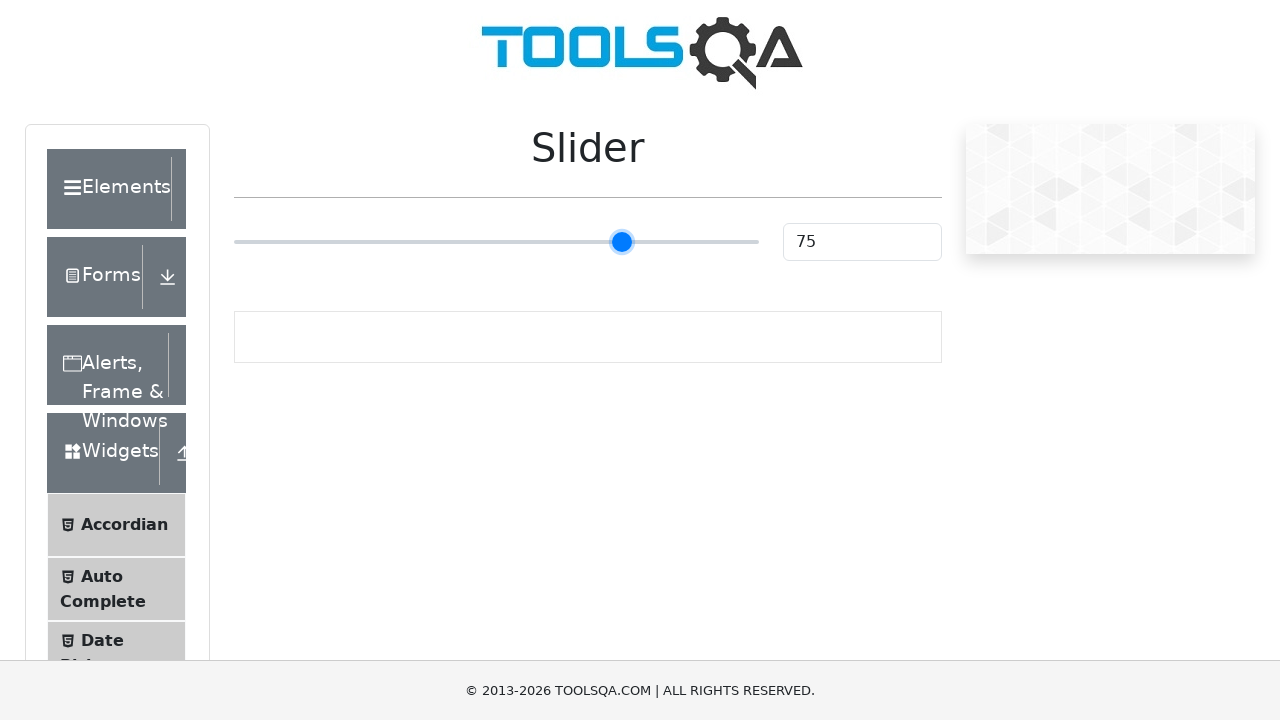

Pressed ArrowRight on slider (iteration 51/55) on input[type='range']
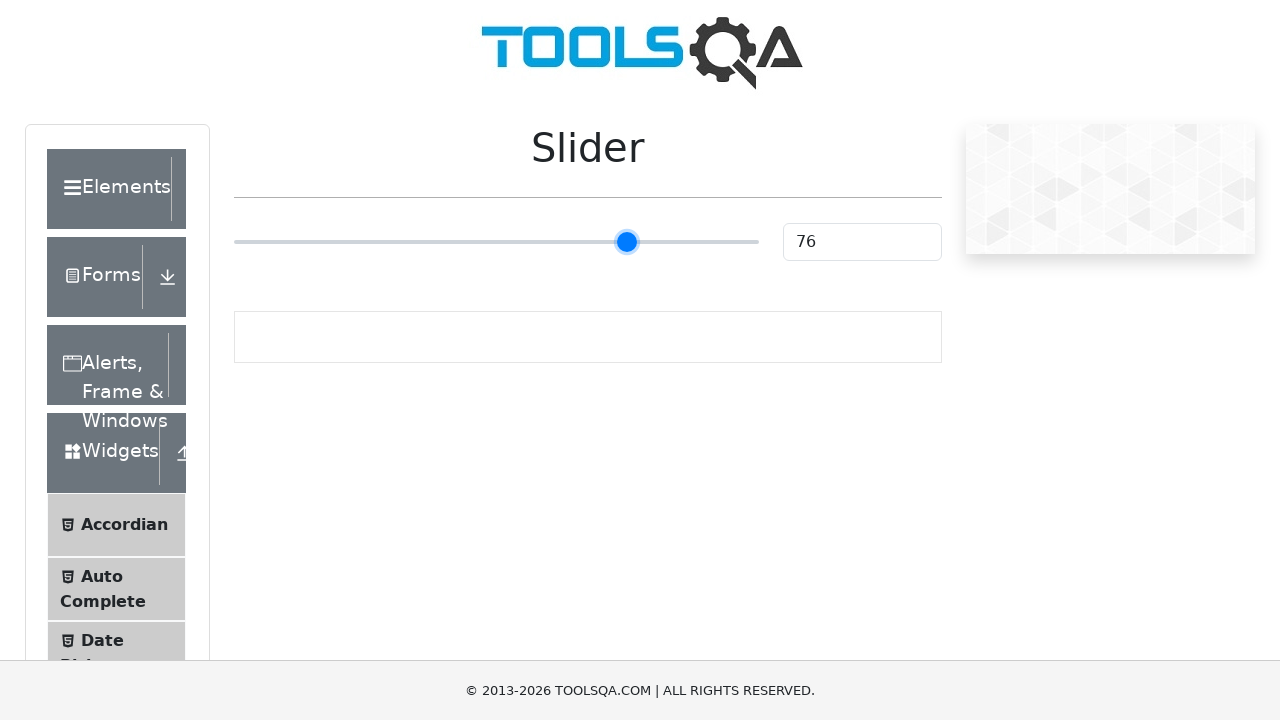

Pressed ArrowRight on slider (iteration 52/55) on input[type='range']
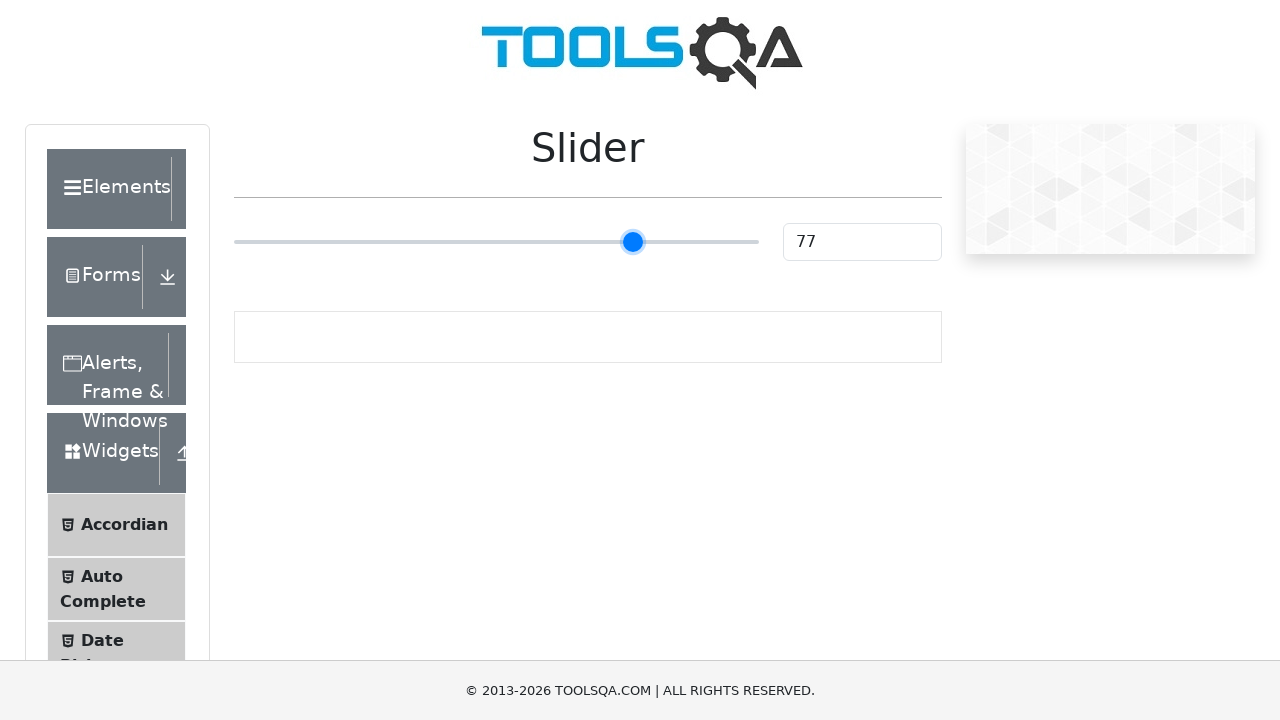

Pressed ArrowRight on slider (iteration 53/55) on input[type='range']
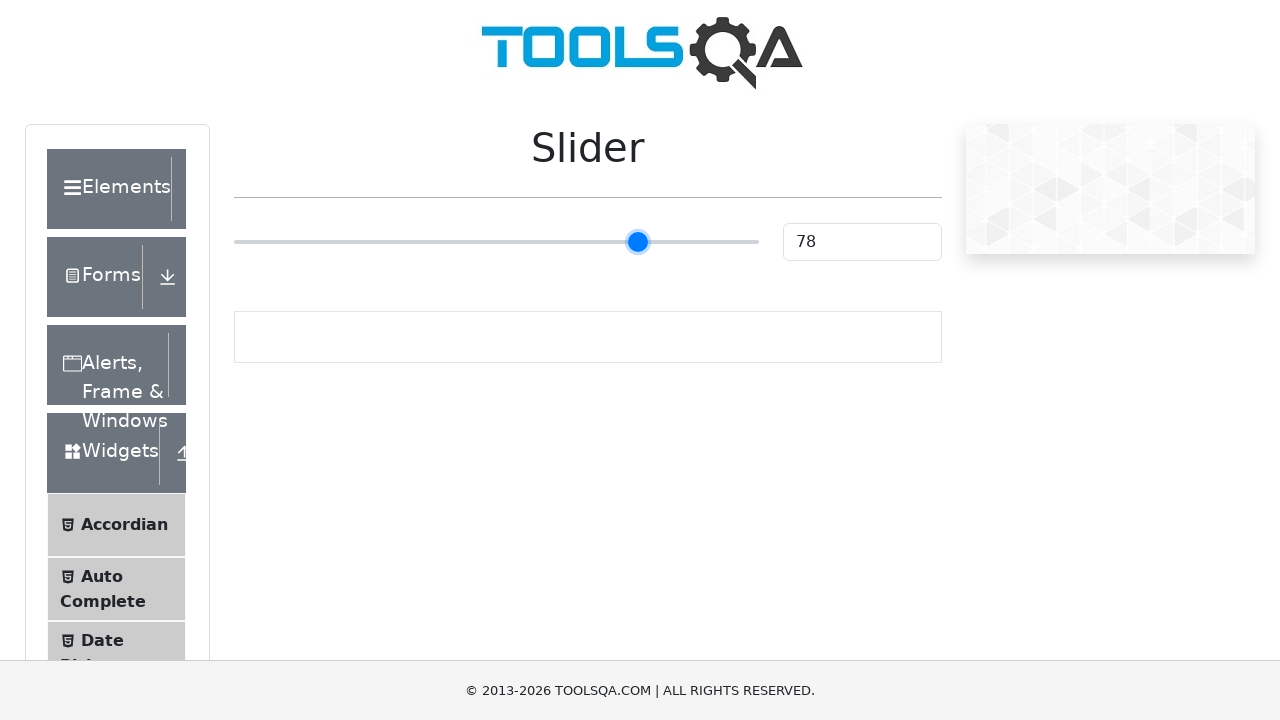

Pressed ArrowRight on slider (iteration 54/55) on input[type='range']
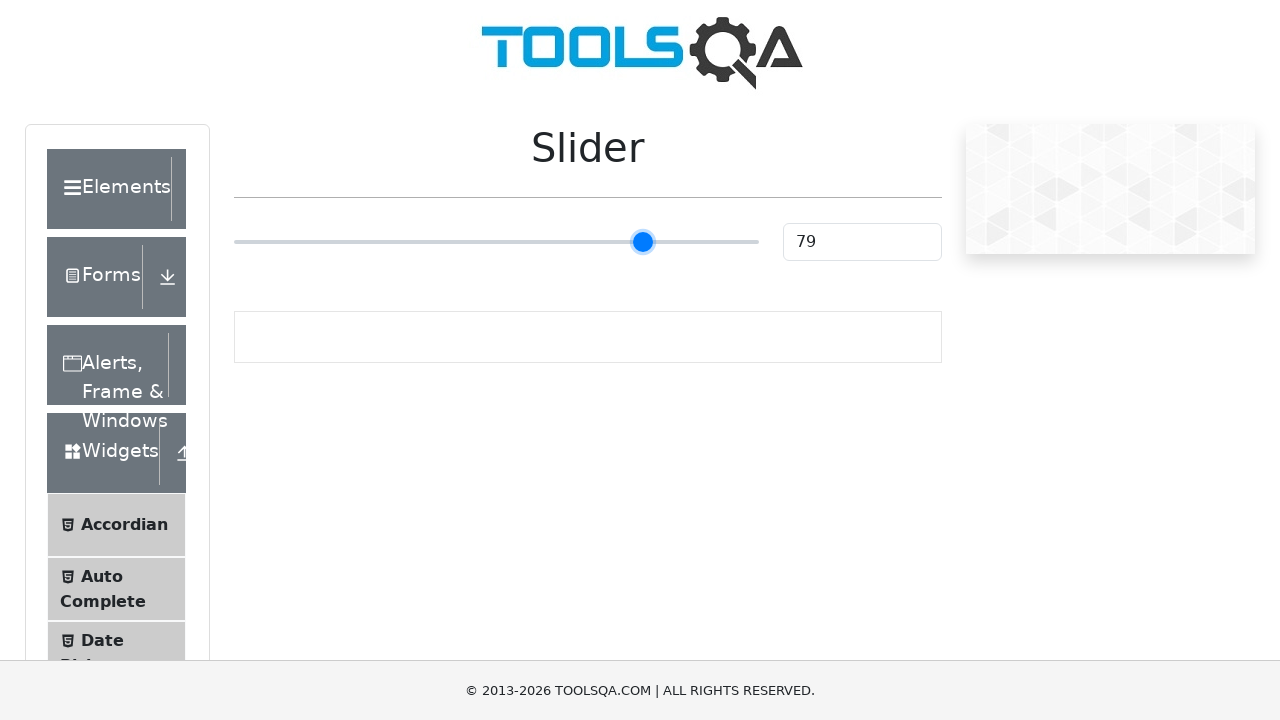

Pressed ArrowRight on slider (iteration 55/55) on input[type='range']
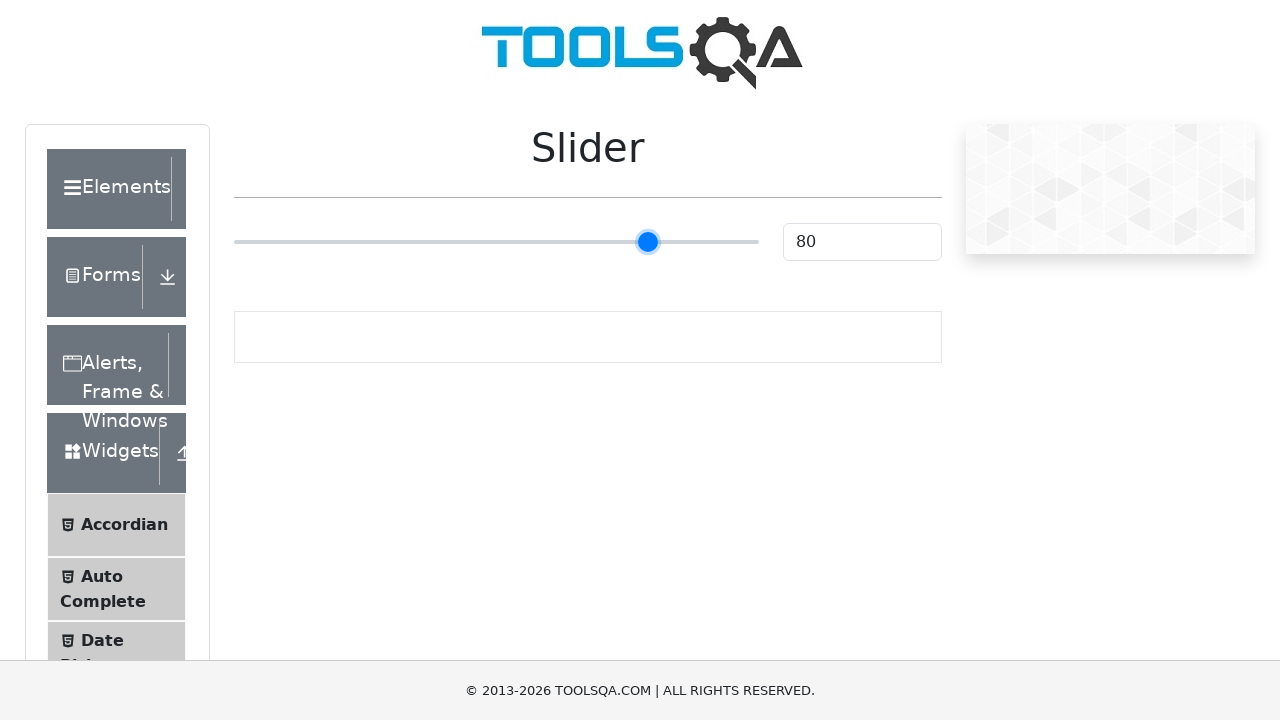

Verified slider value is 80
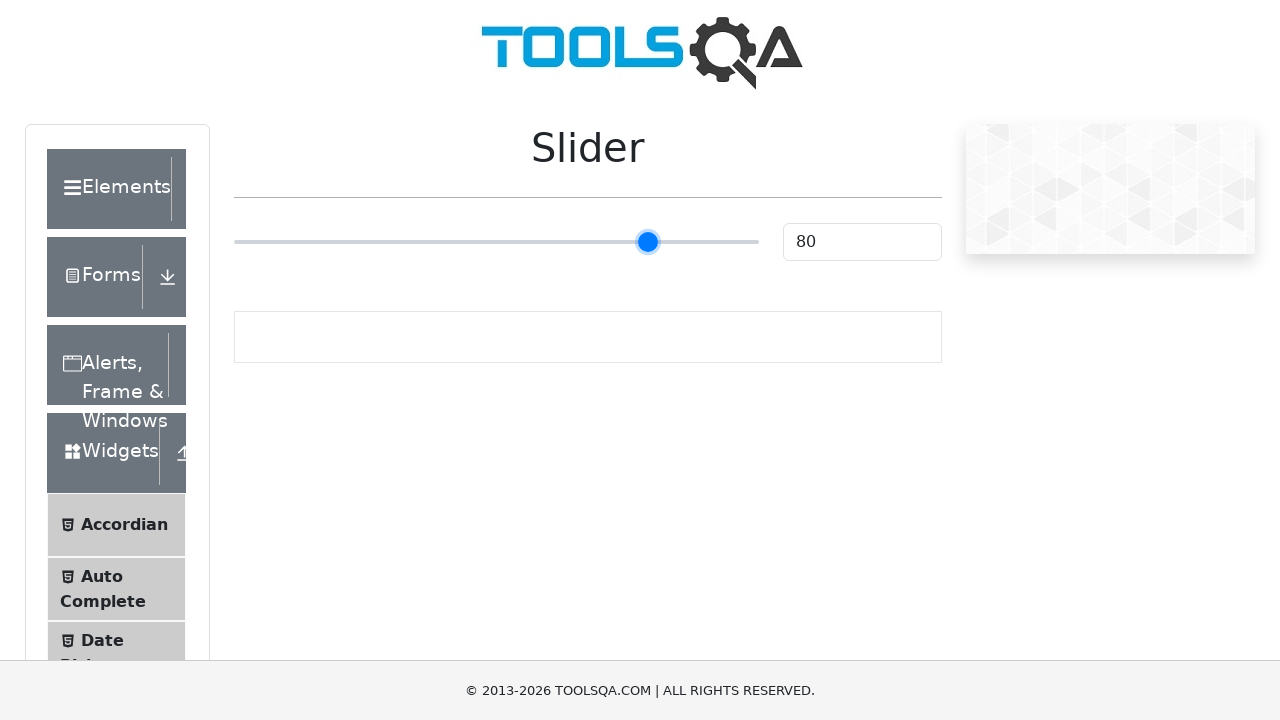

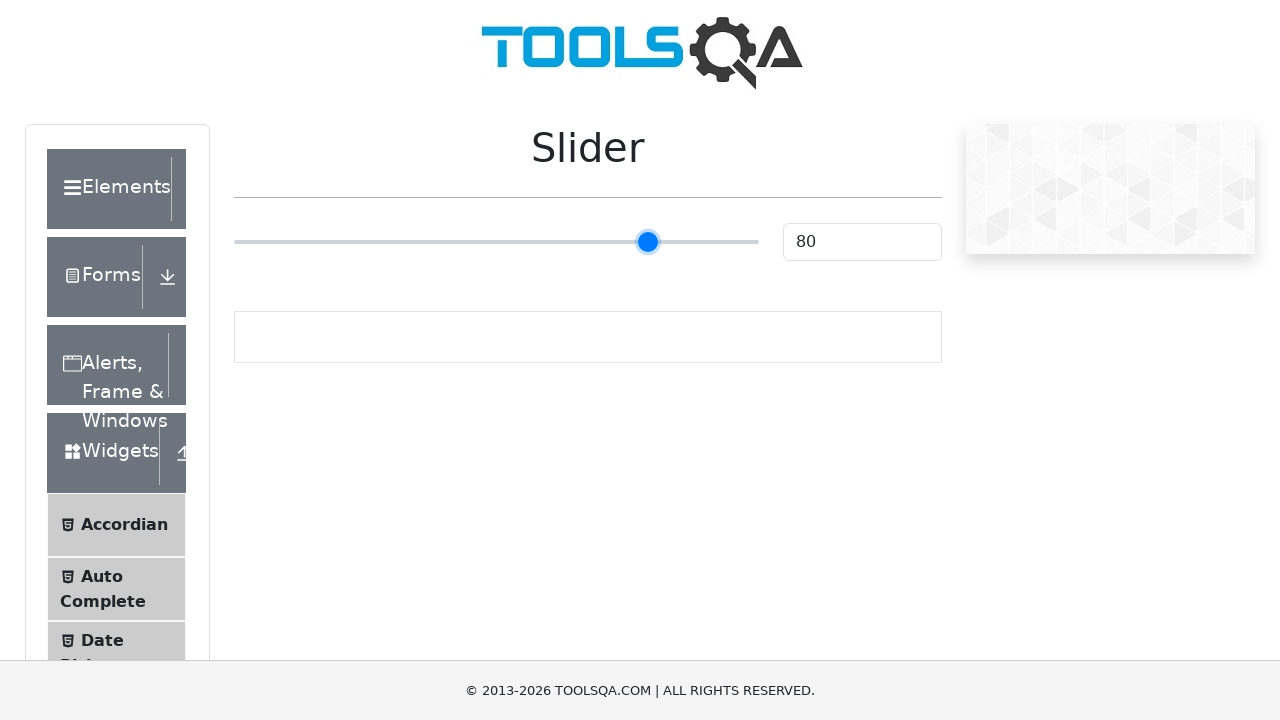